Tests a sample todo application by adding 5 new items to the list, then marking all 10 items (5 existing + 5 new) as completed while verifying the remaining item count updates correctly after each completion.

Starting URL: https://lambdatest.github.io/sample-todo-app/

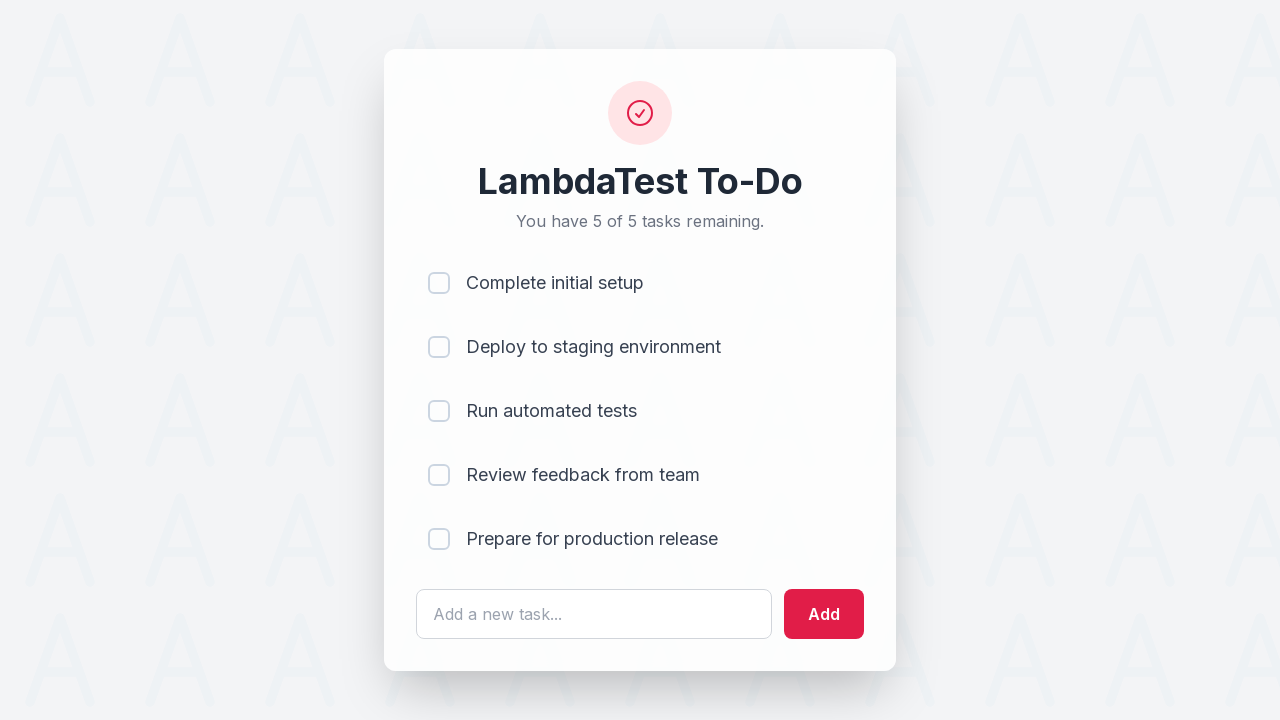

Waited for todo input field to load
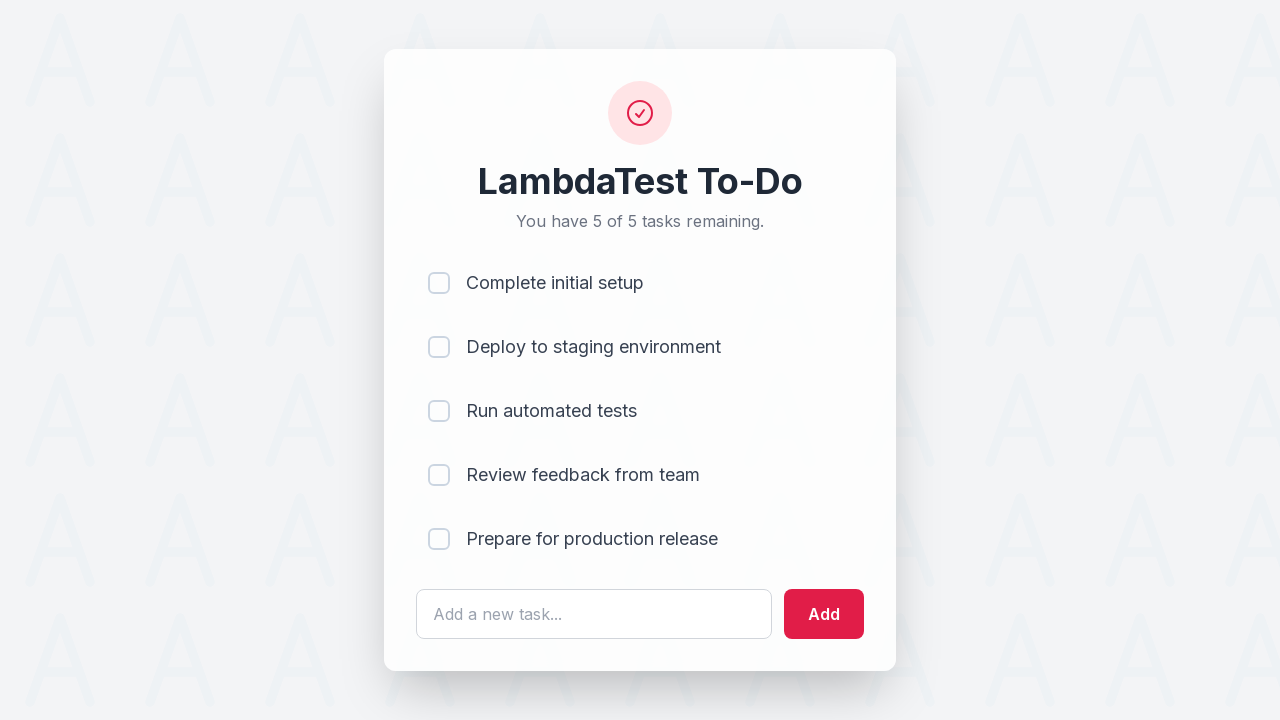

Clicked on todo input field to add item 1 at (594, 614) on #sampletodotext
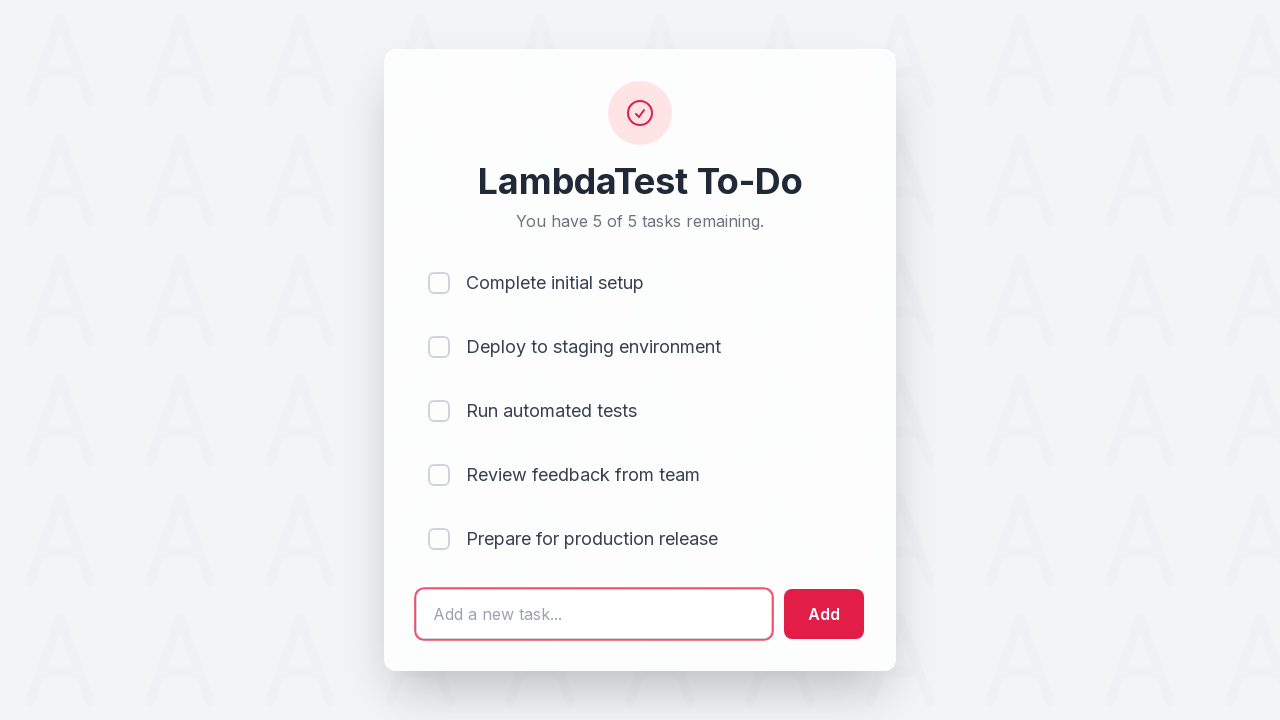

Filled input field with 'Adding a new item 1' on #sampletodotext
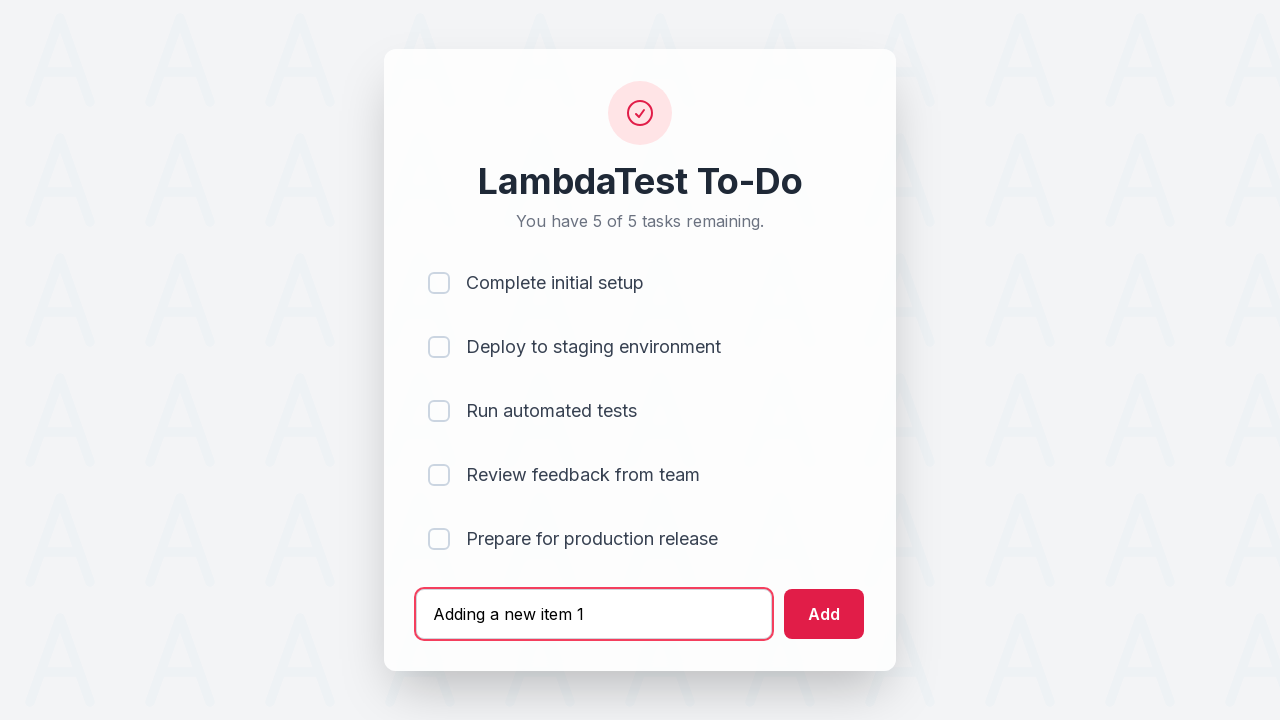

Pressed Enter to add item 1 to the list on #sampletodotext
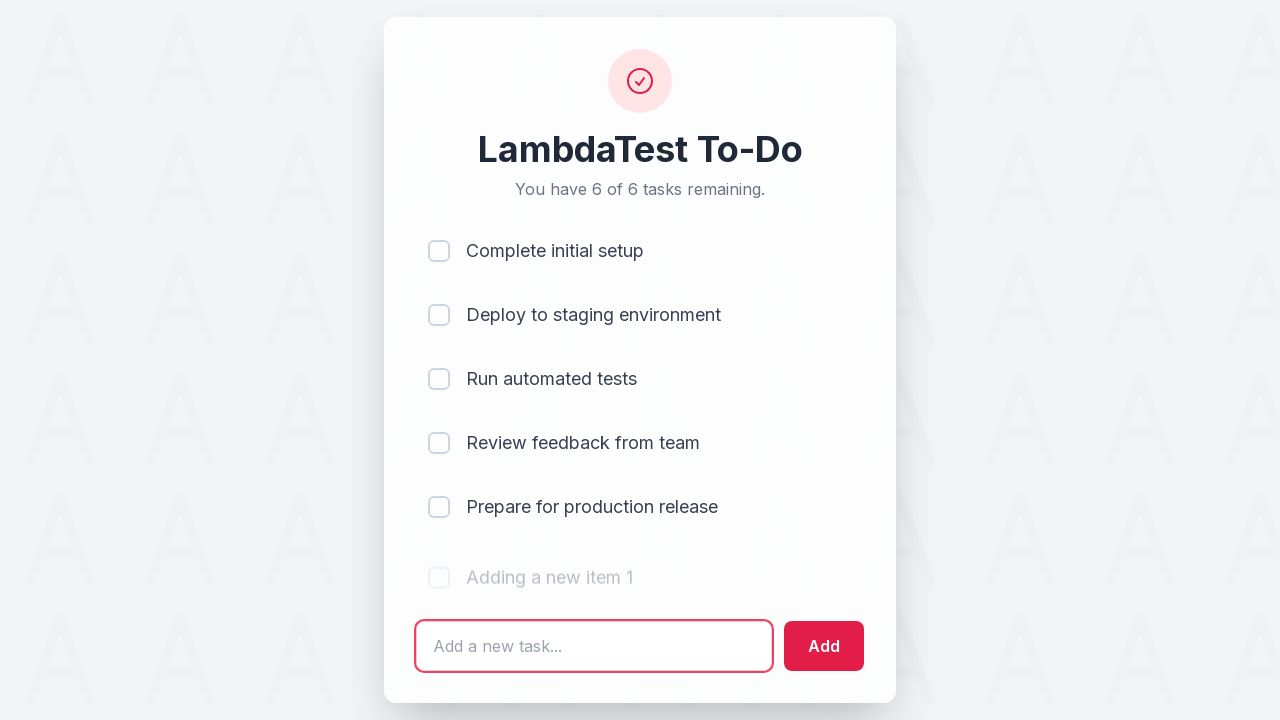

Waited 500ms for item 1 to be added
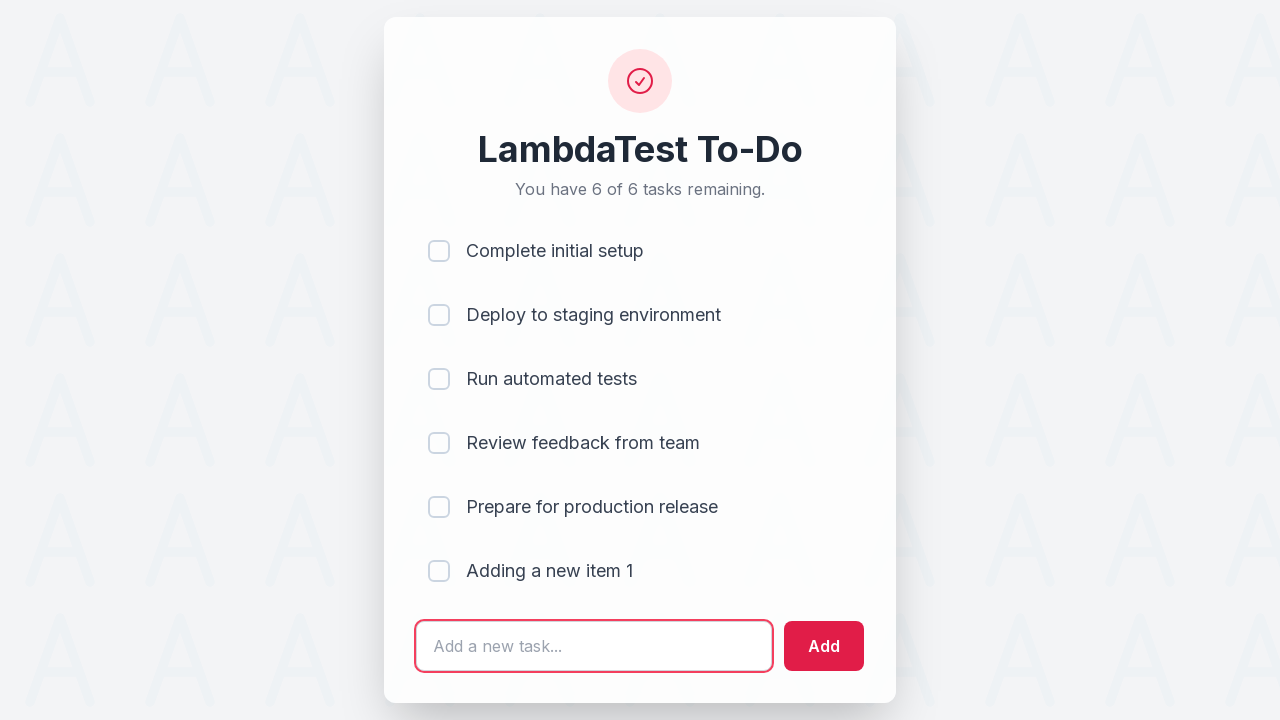

Clicked on todo input field to add item 2 at (594, 646) on #sampletodotext
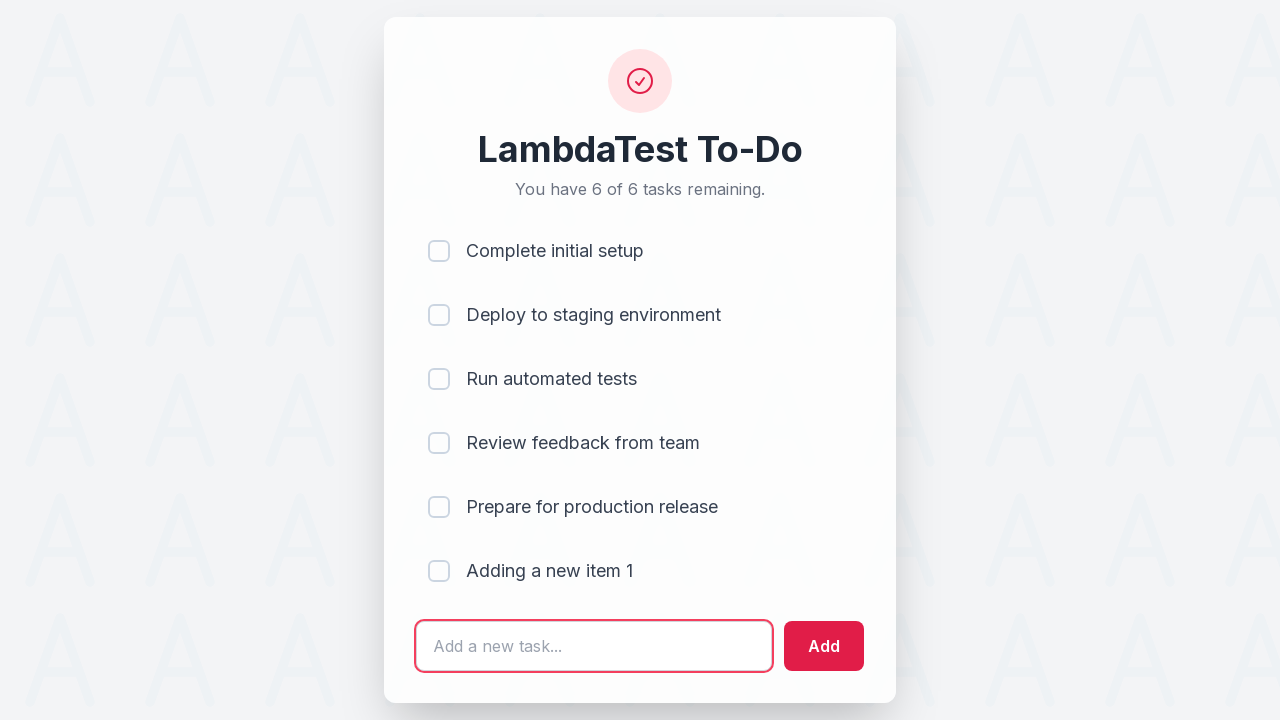

Filled input field with 'Adding a new item 2' on #sampletodotext
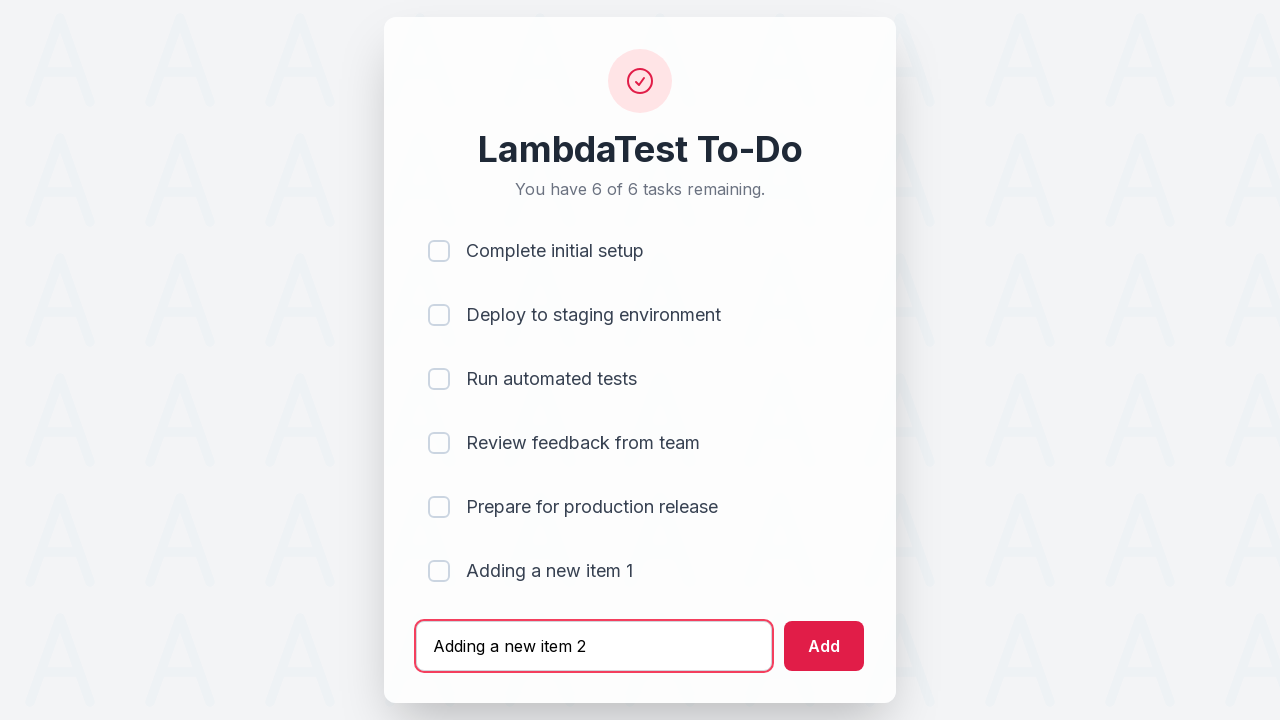

Pressed Enter to add item 2 to the list on #sampletodotext
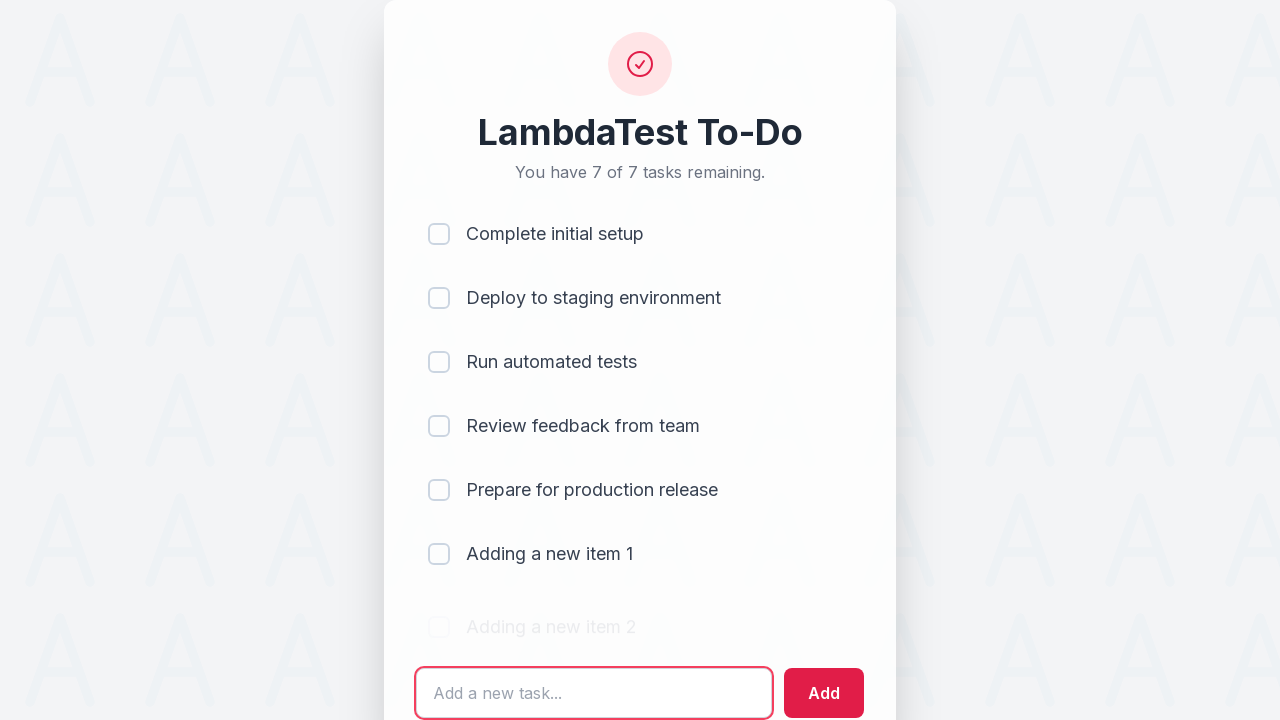

Waited 500ms for item 2 to be added
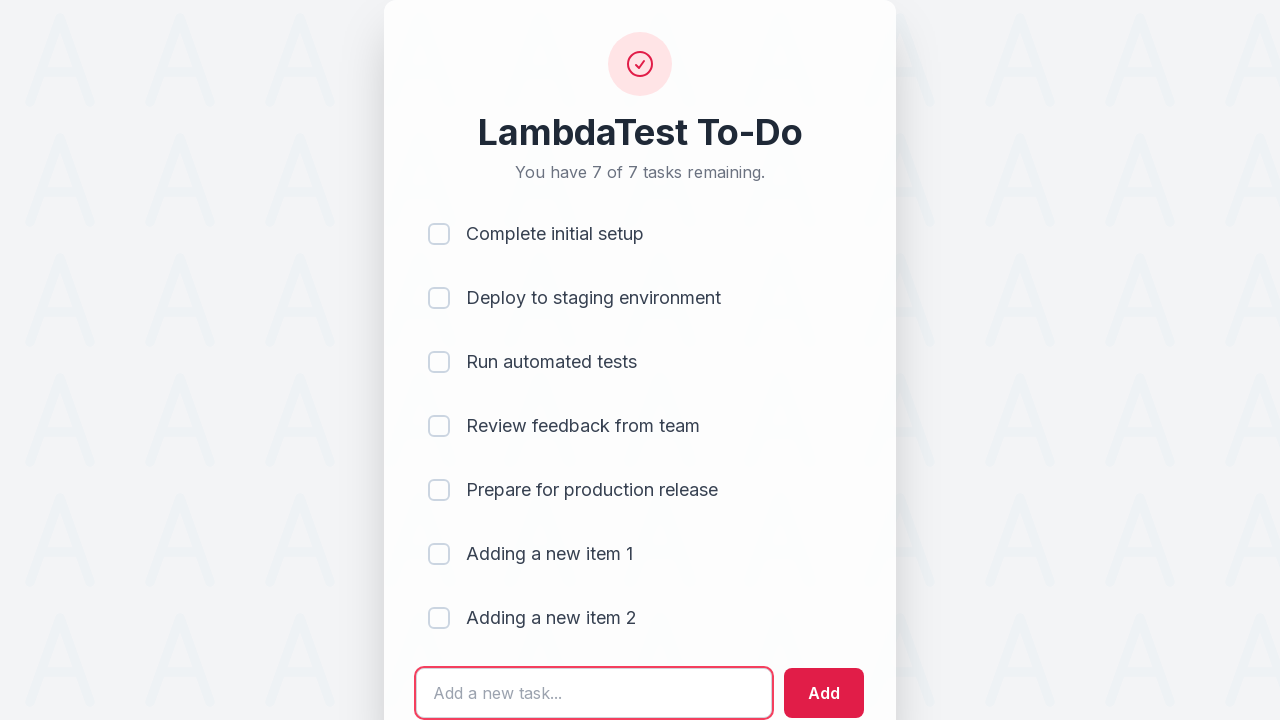

Clicked on todo input field to add item 3 at (594, 693) on #sampletodotext
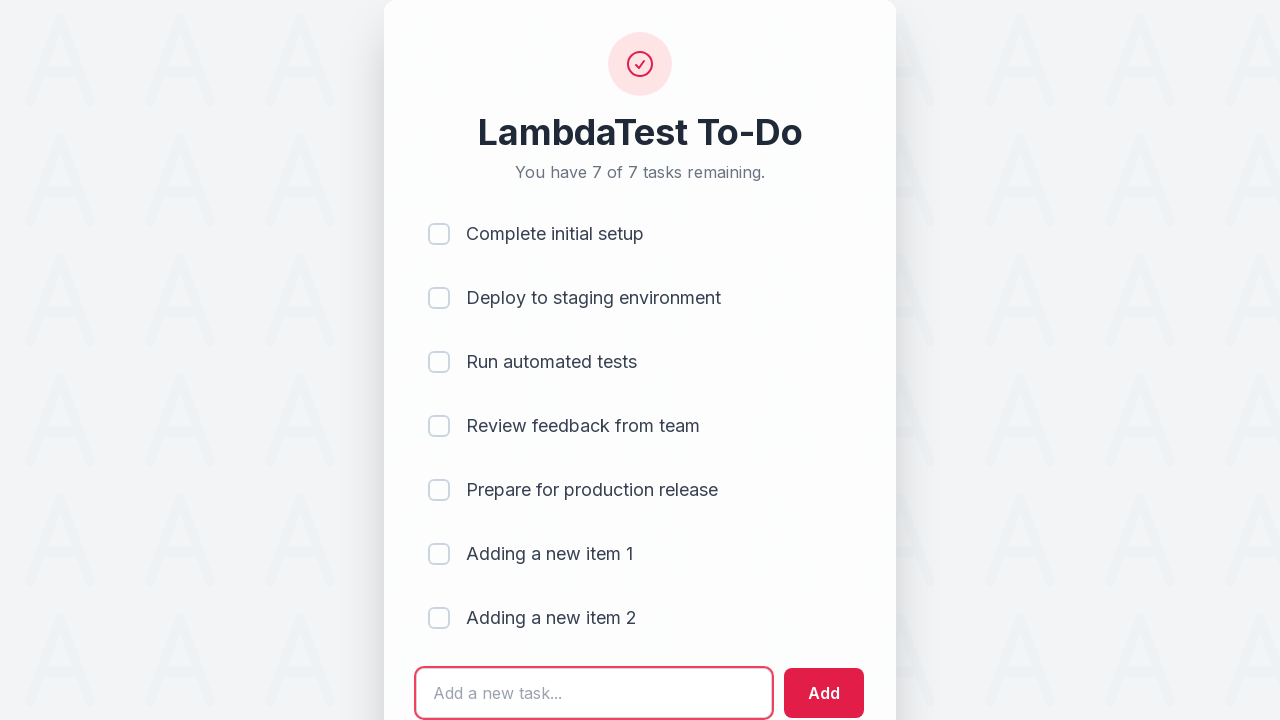

Filled input field with 'Adding a new item 3' on #sampletodotext
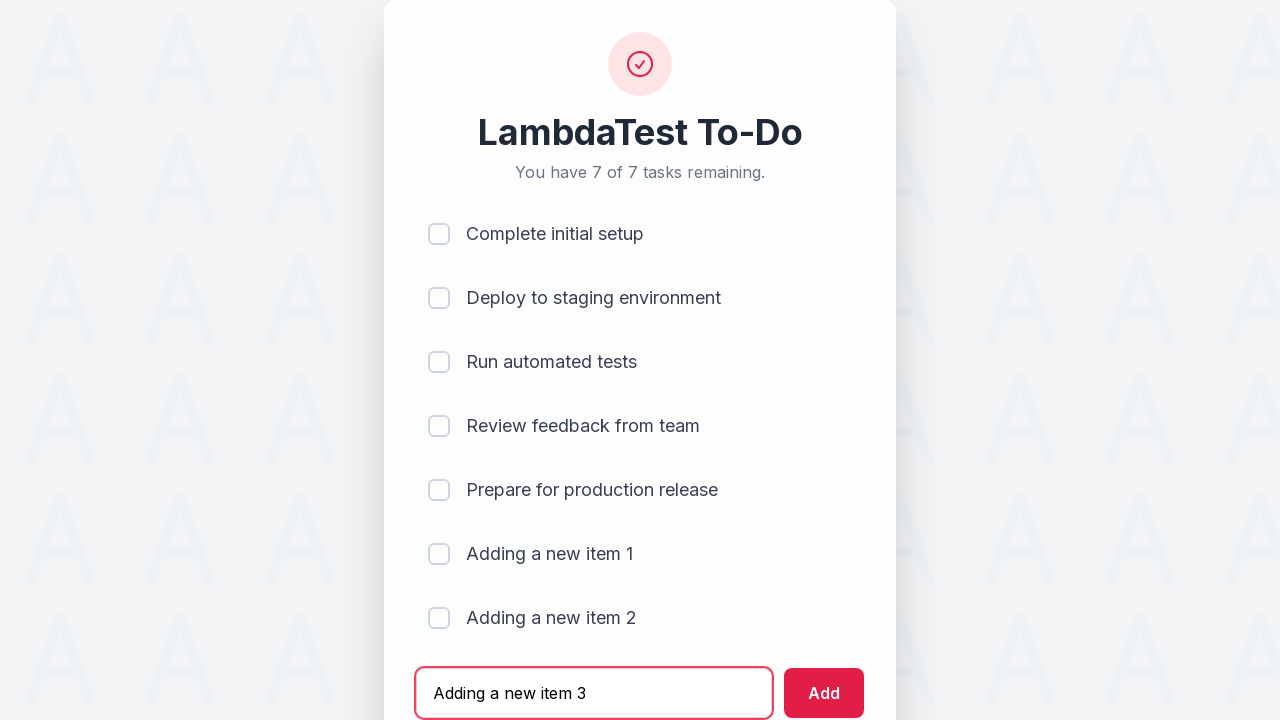

Pressed Enter to add item 3 to the list on #sampletodotext
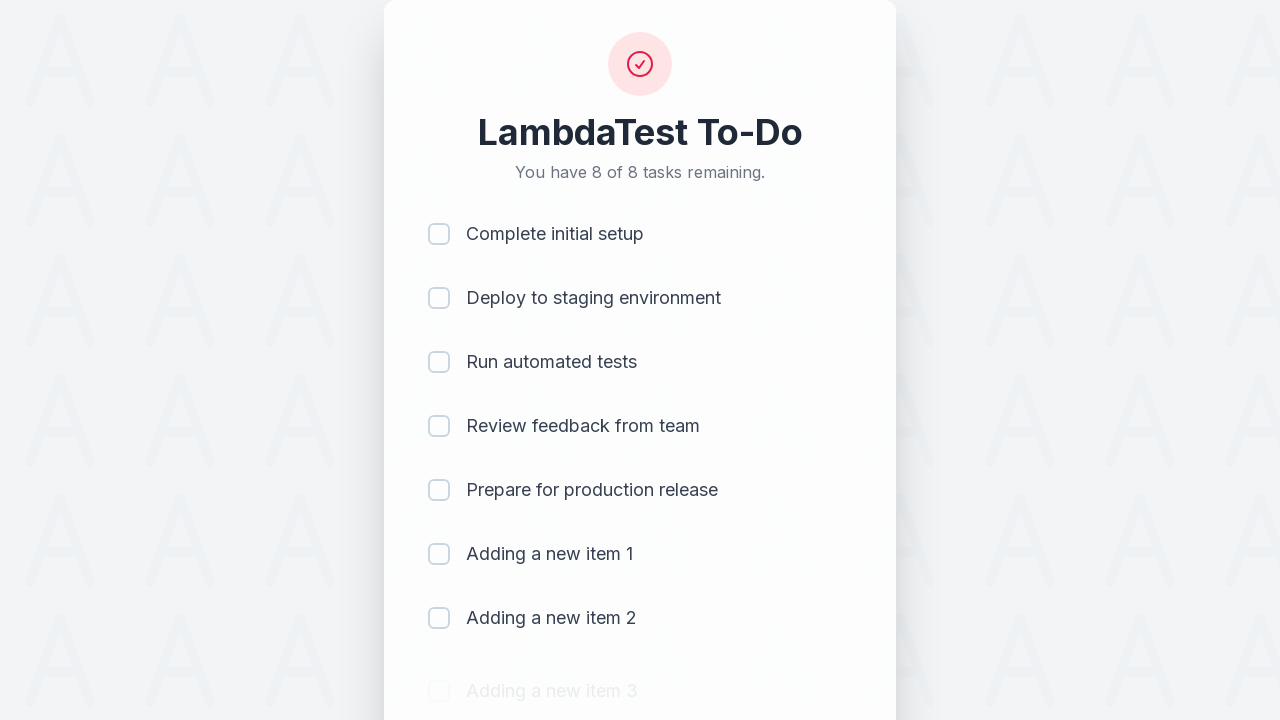

Waited 500ms for item 3 to be added
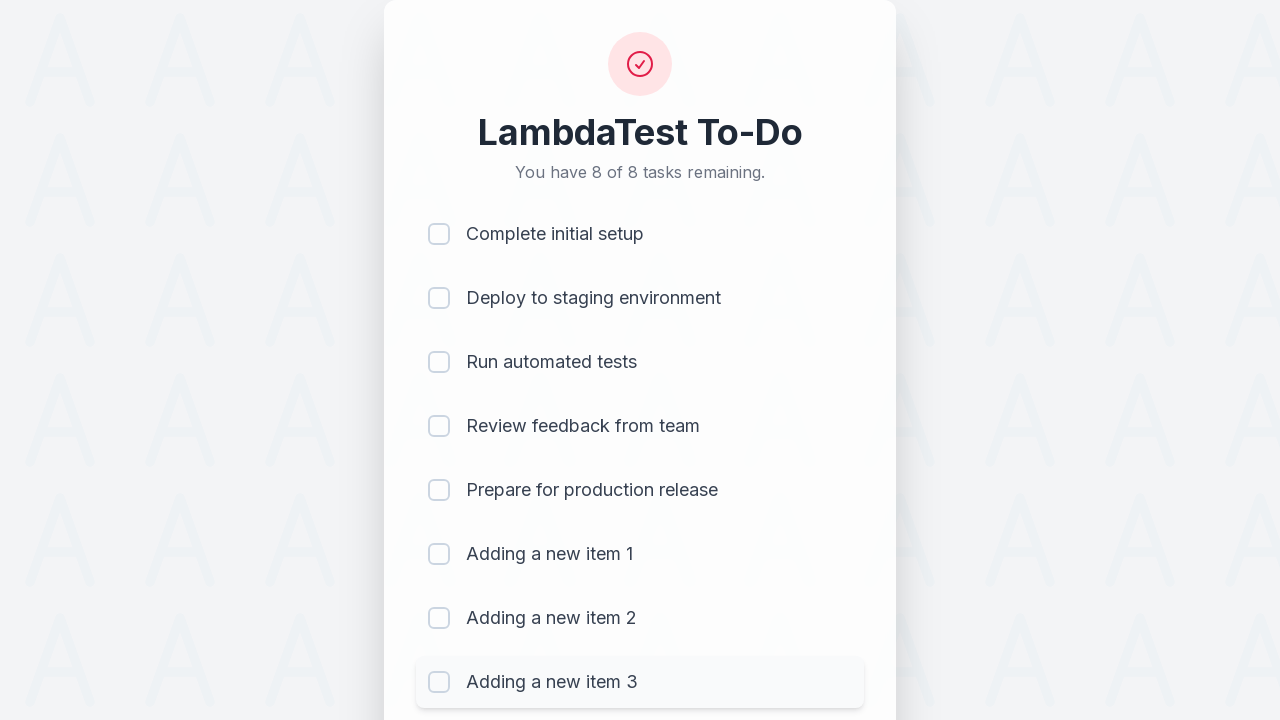

Clicked on todo input field to add item 4 at (594, 663) on #sampletodotext
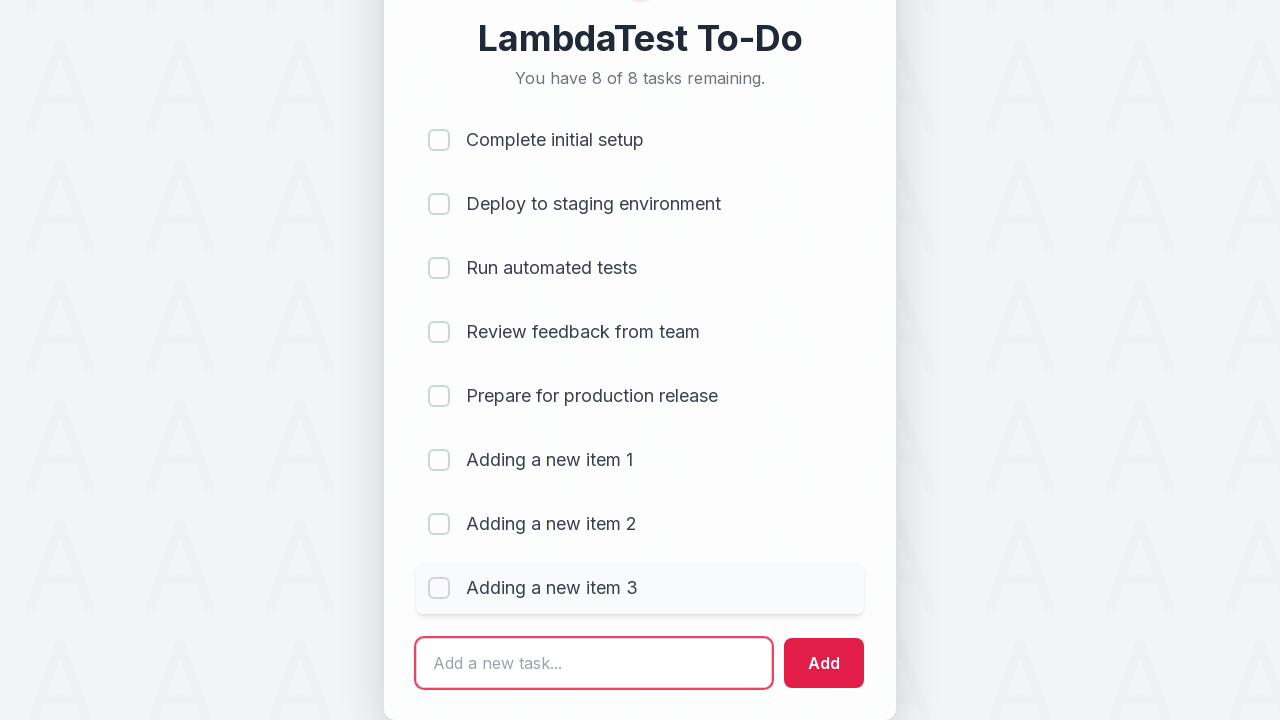

Filled input field with 'Adding a new item 4' on #sampletodotext
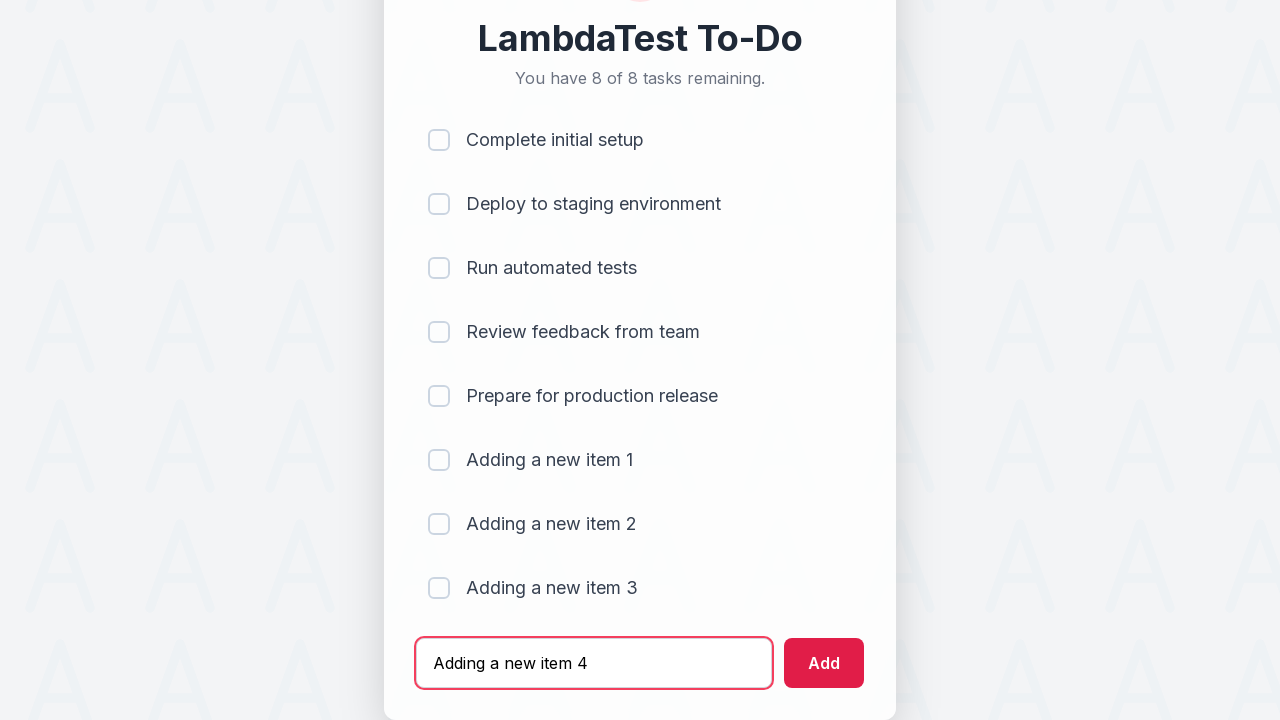

Pressed Enter to add item 4 to the list on #sampletodotext
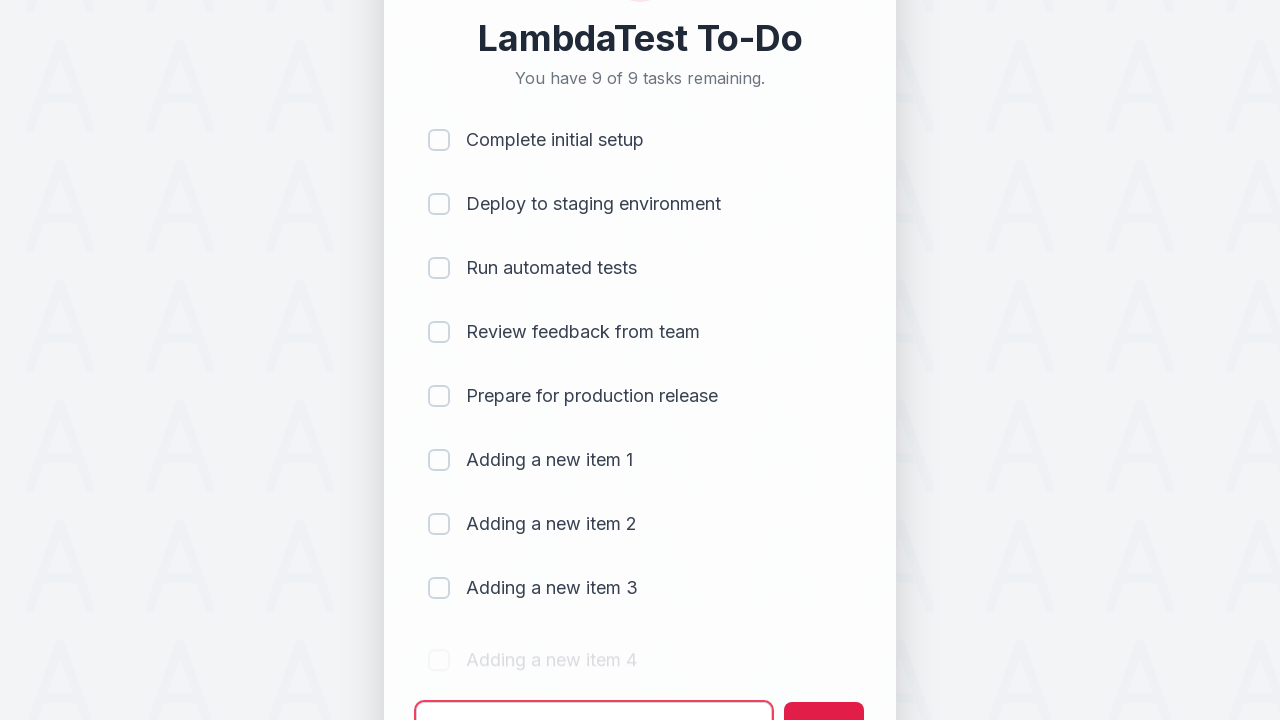

Waited 500ms for item 4 to be added
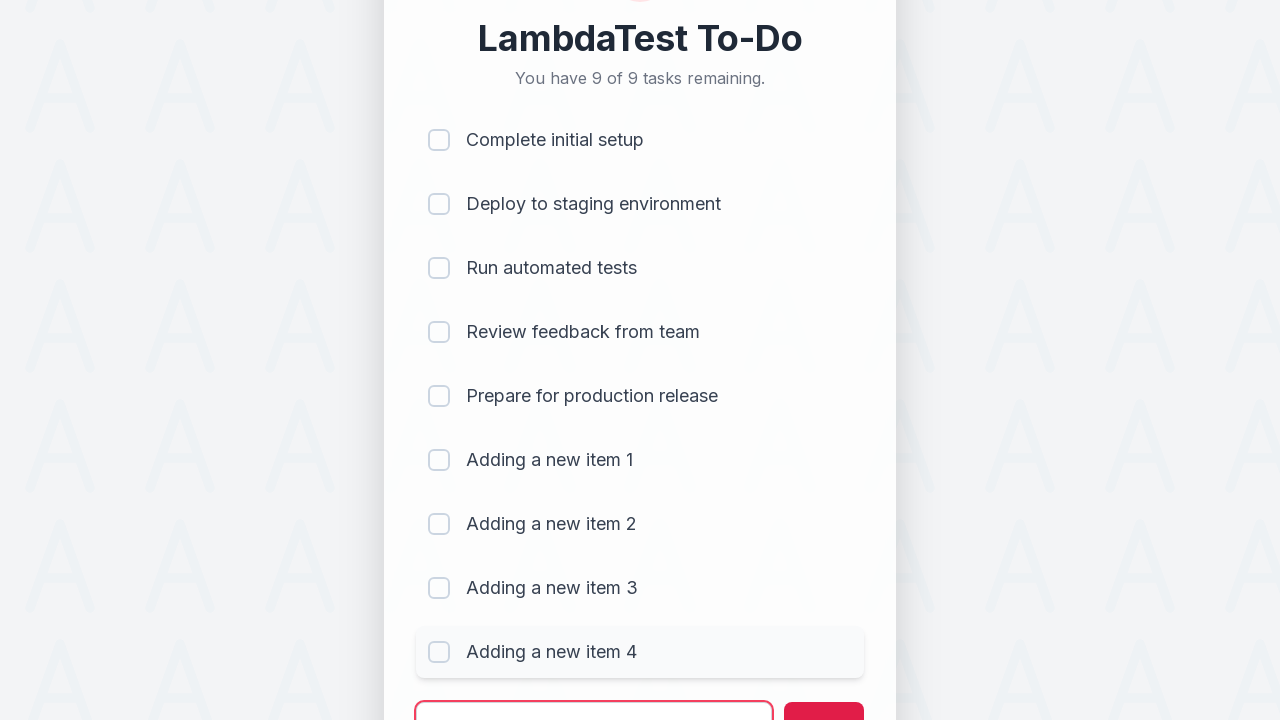

Clicked on todo input field to add item 5 at (594, 695) on #sampletodotext
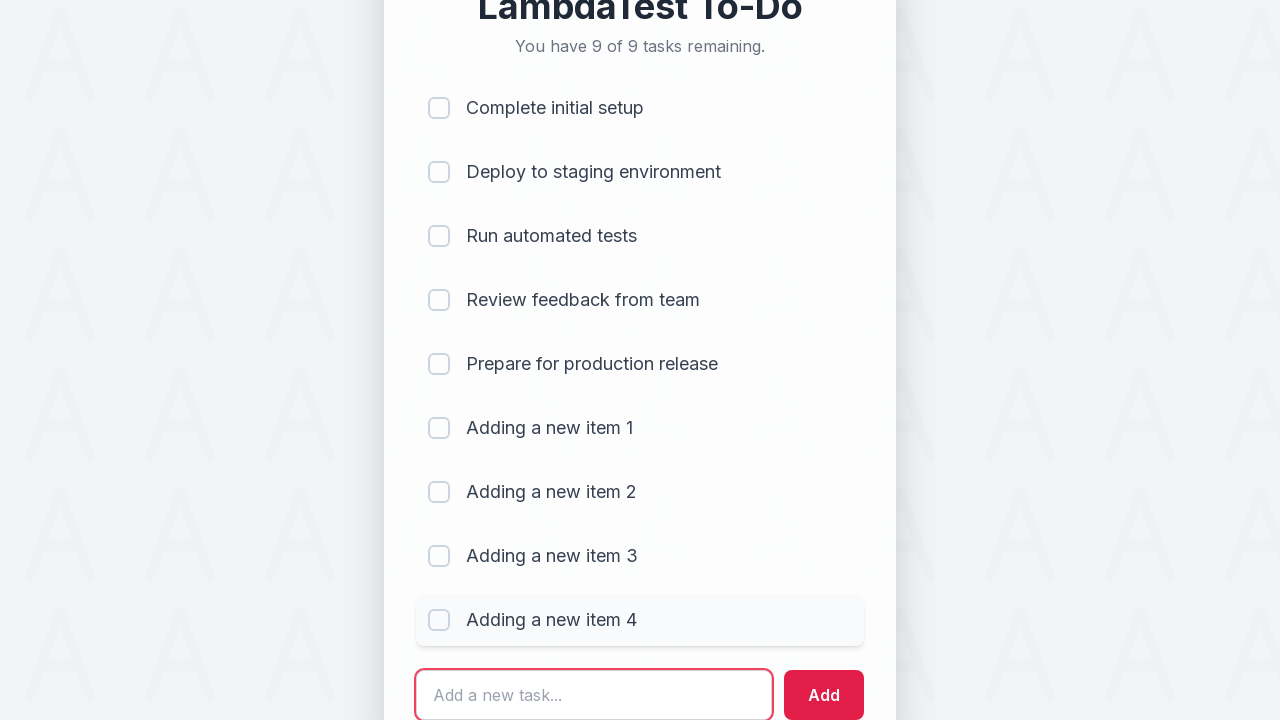

Filled input field with 'Adding a new item 5' on #sampletodotext
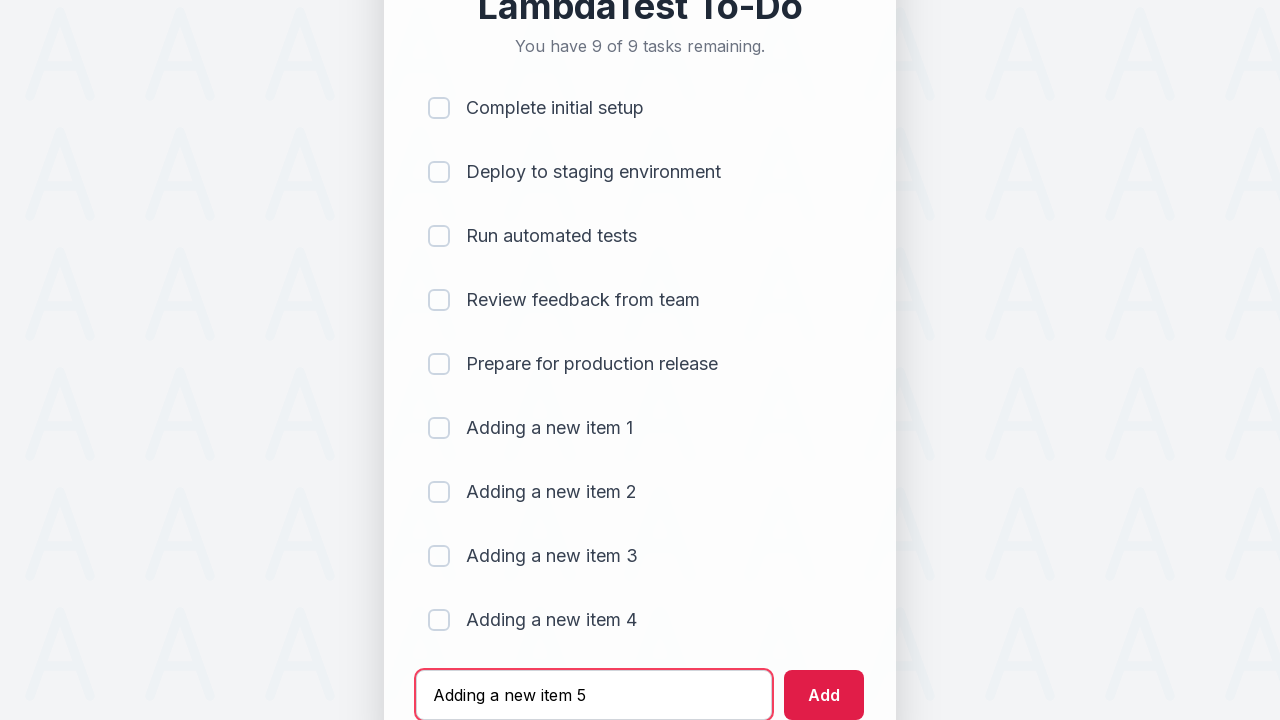

Pressed Enter to add item 5 to the list on #sampletodotext
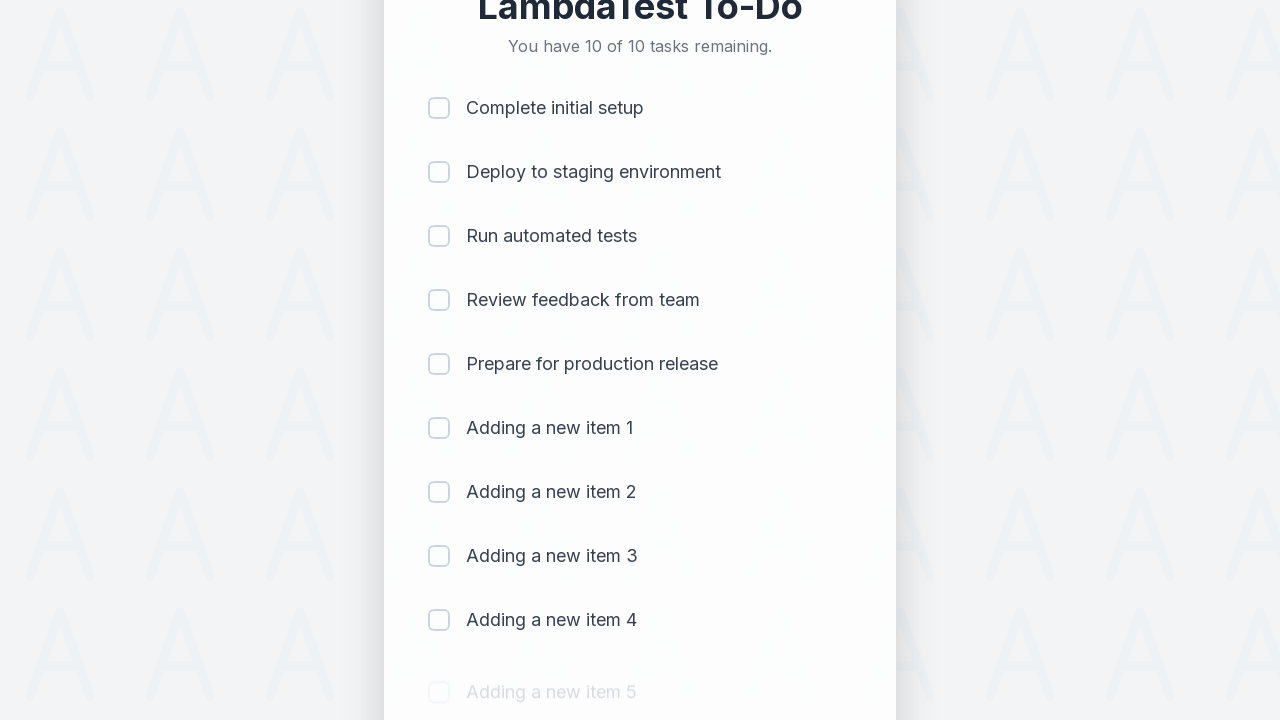

Waited 500ms for item 5 to be added
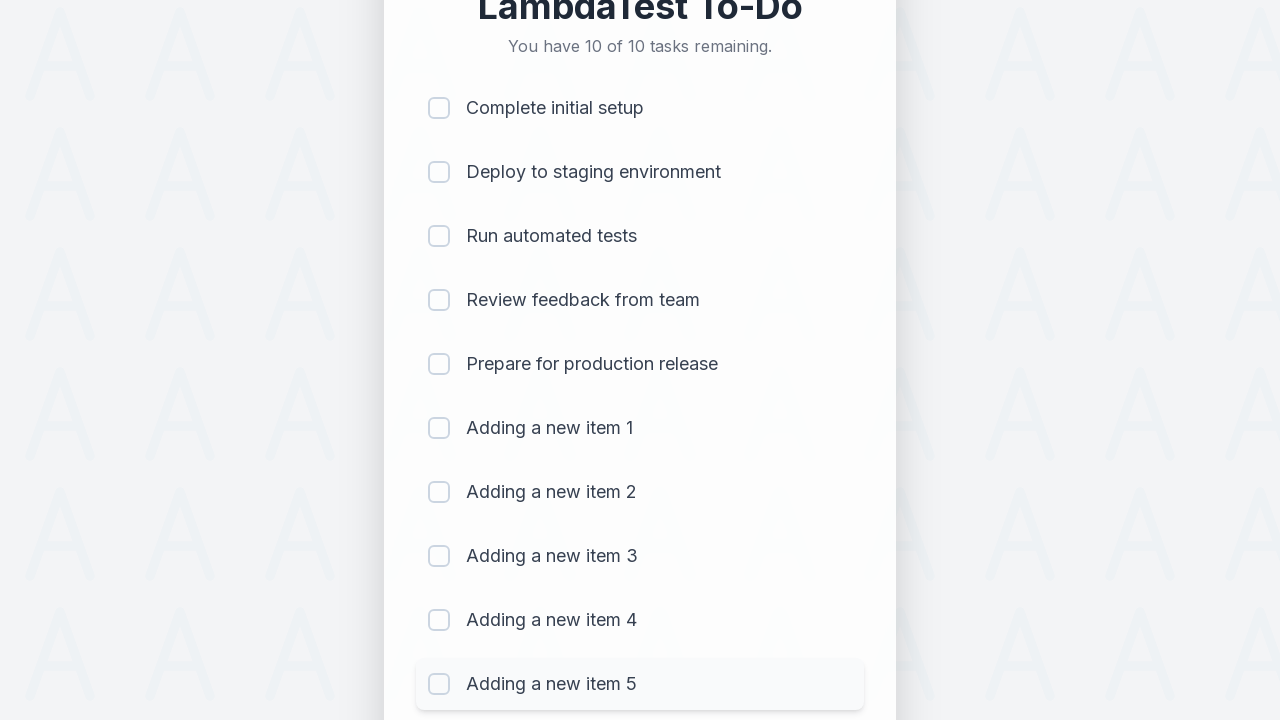

Clicked checkbox for item 1 at (439, 108) on (//input[@type='checkbox'])[1]
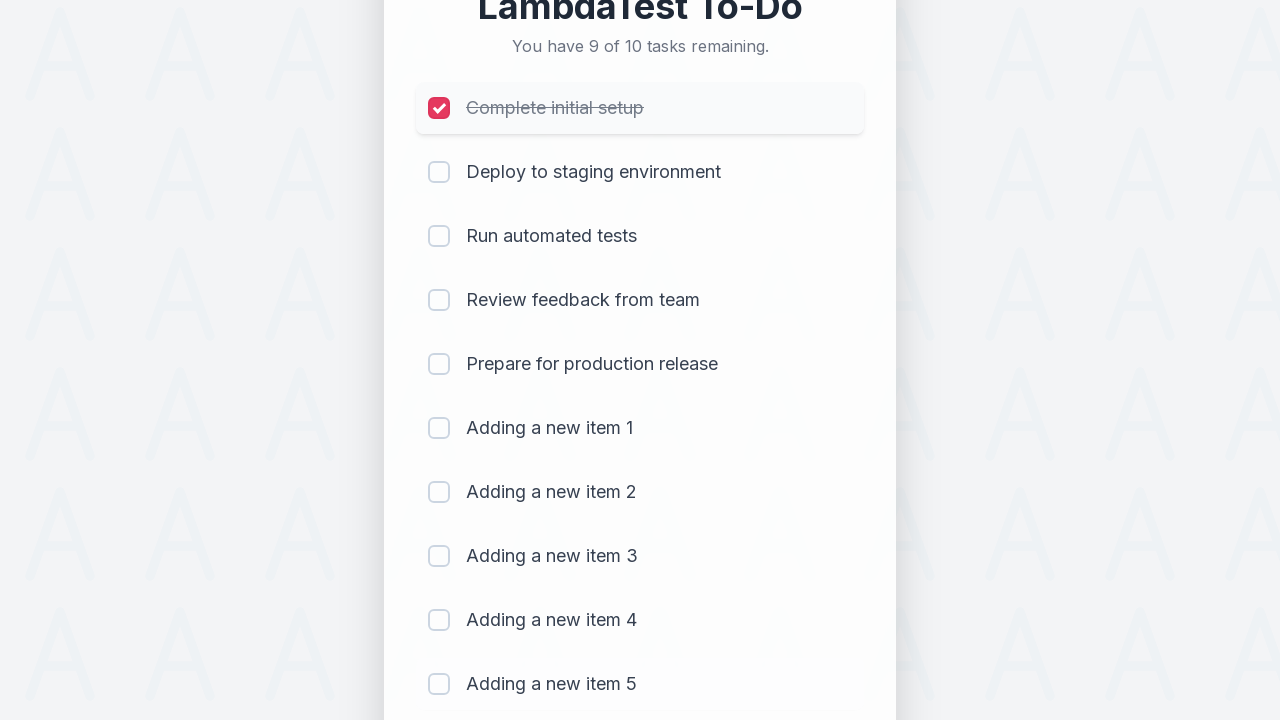

Waited 300ms after marking item 1 as completed
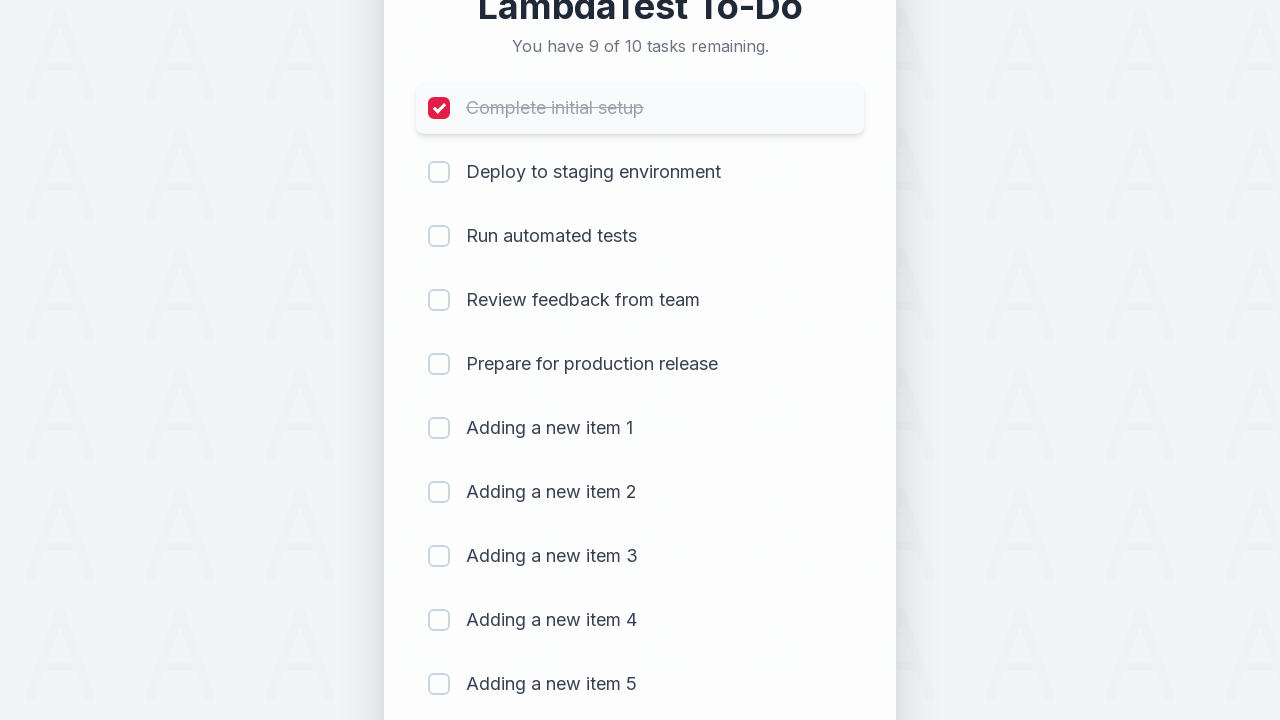

Verified remaining count is '9 of 10 remaining' after completing item 1
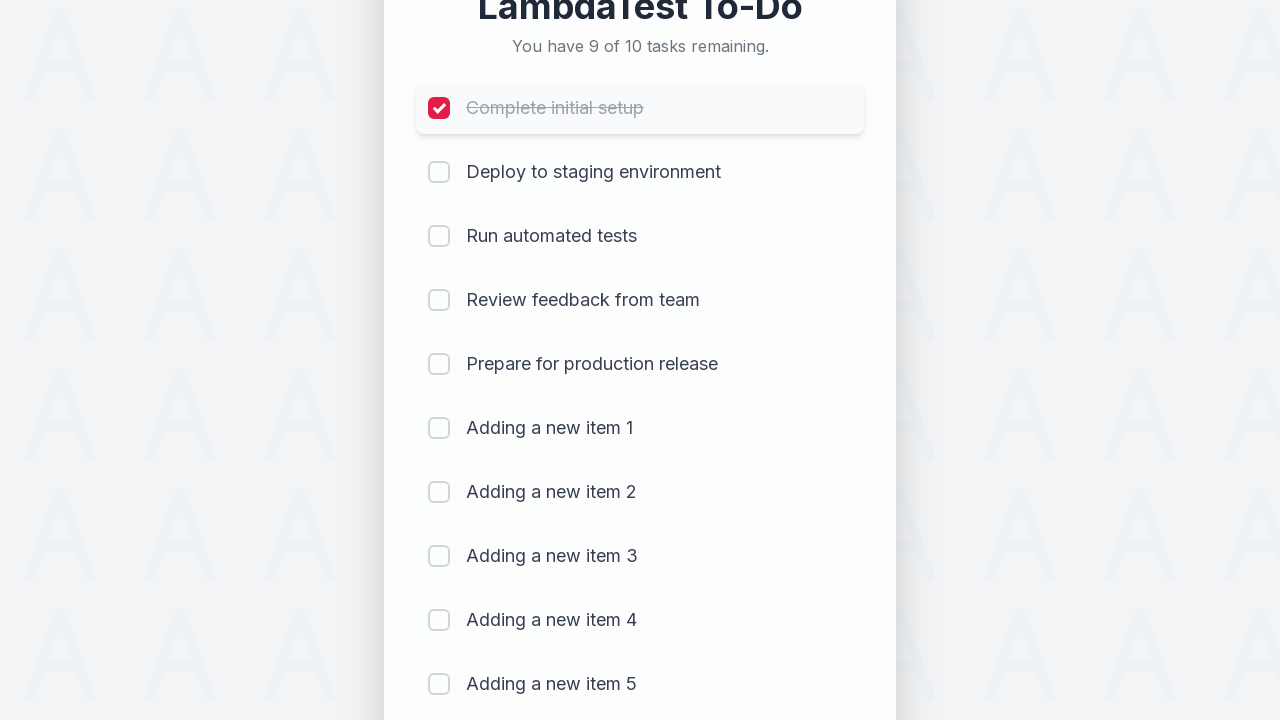

Clicked checkbox for item 2 at (439, 172) on (//input[@type='checkbox'])[2]
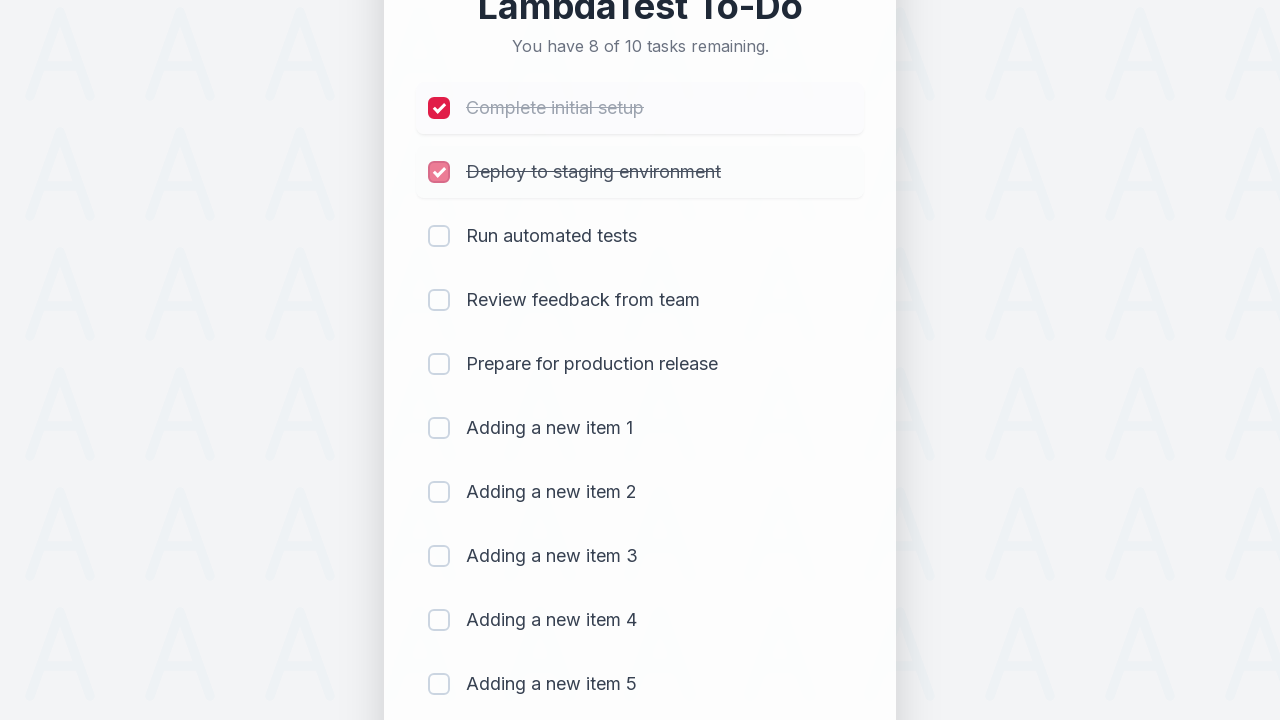

Waited 300ms after marking item 2 as completed
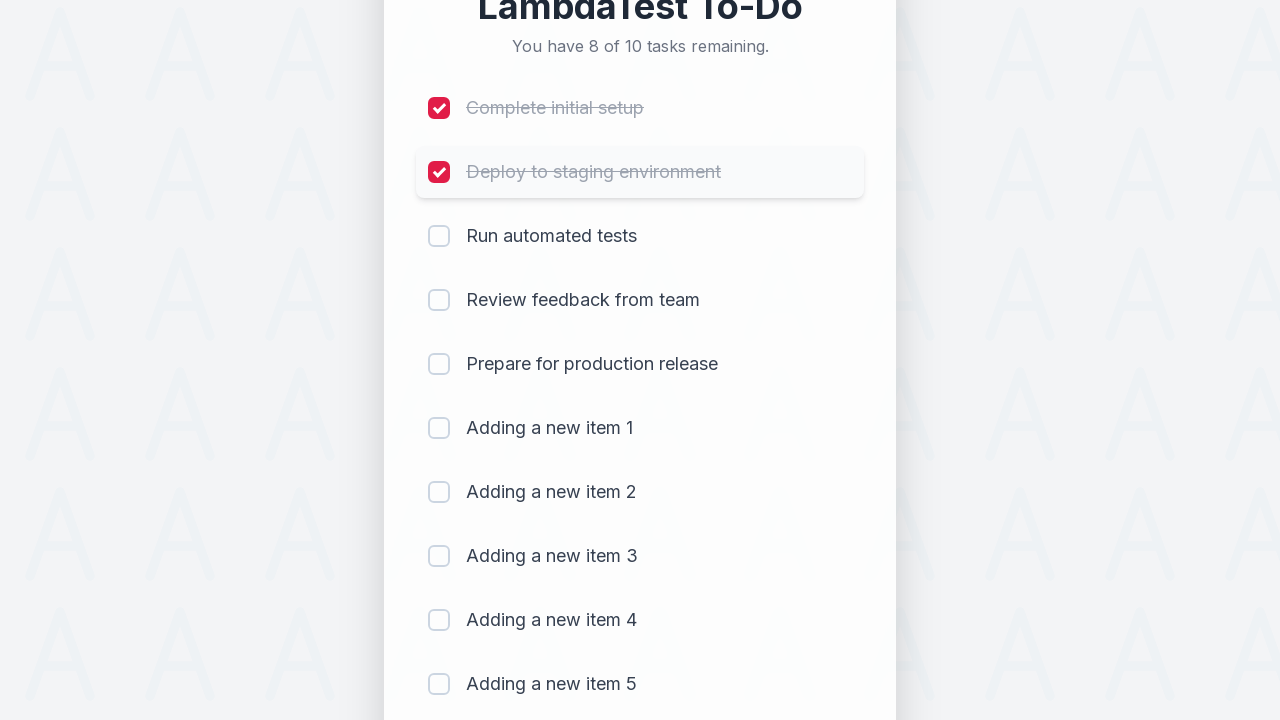

Verified remaining count is '8 of 10 remaining' after completing item 2
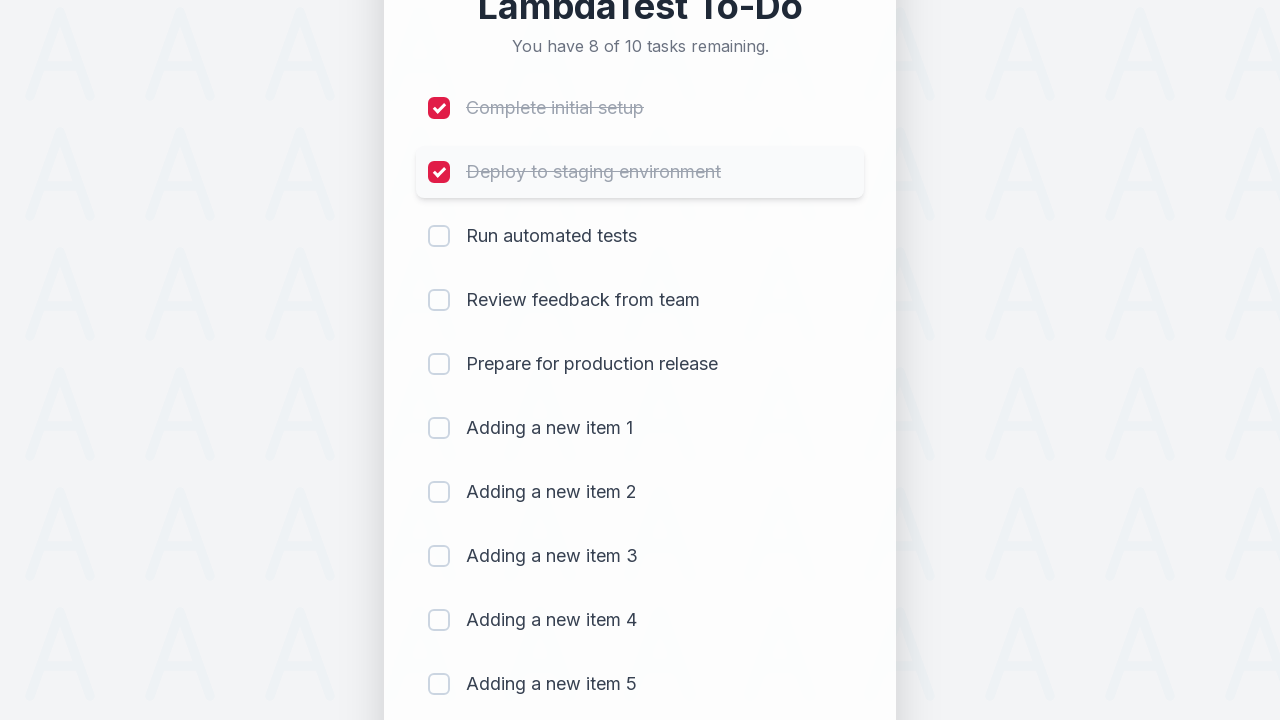

Clicked checkbox for item 3 at (439, 236) on (//input[@type='checkbox'])[3]
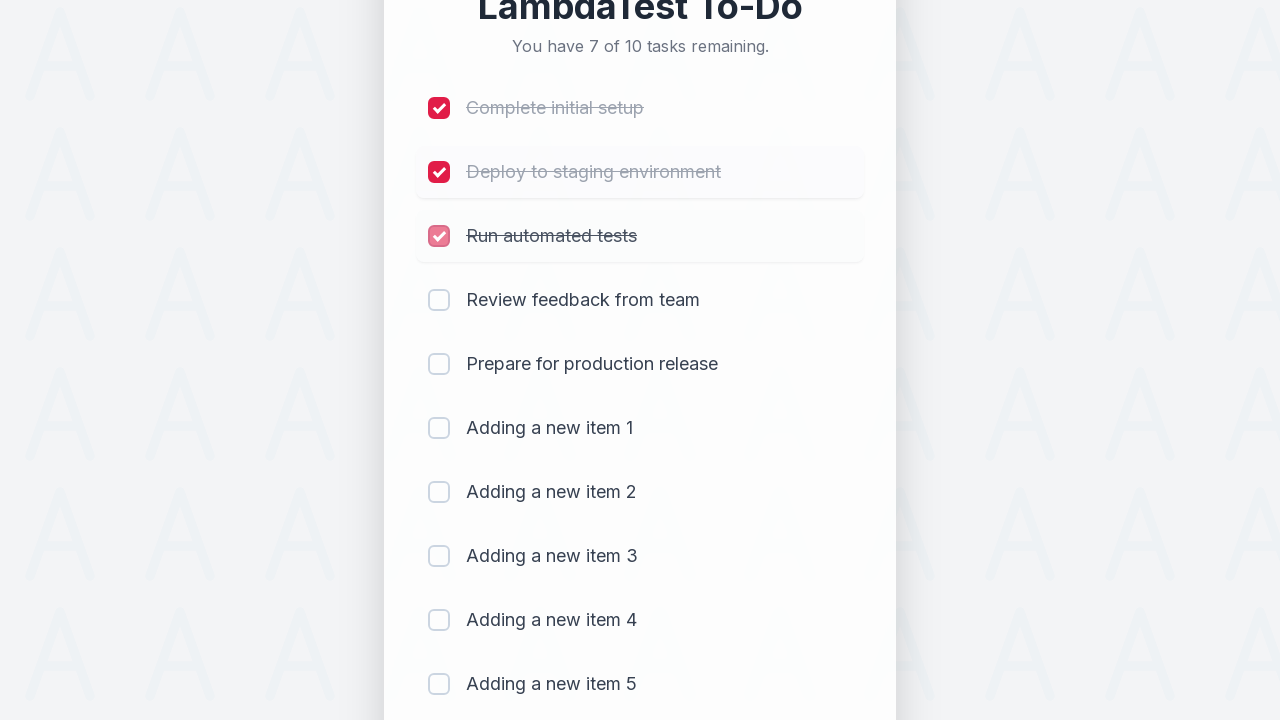

Waited 300ms after marking item 3 as completed
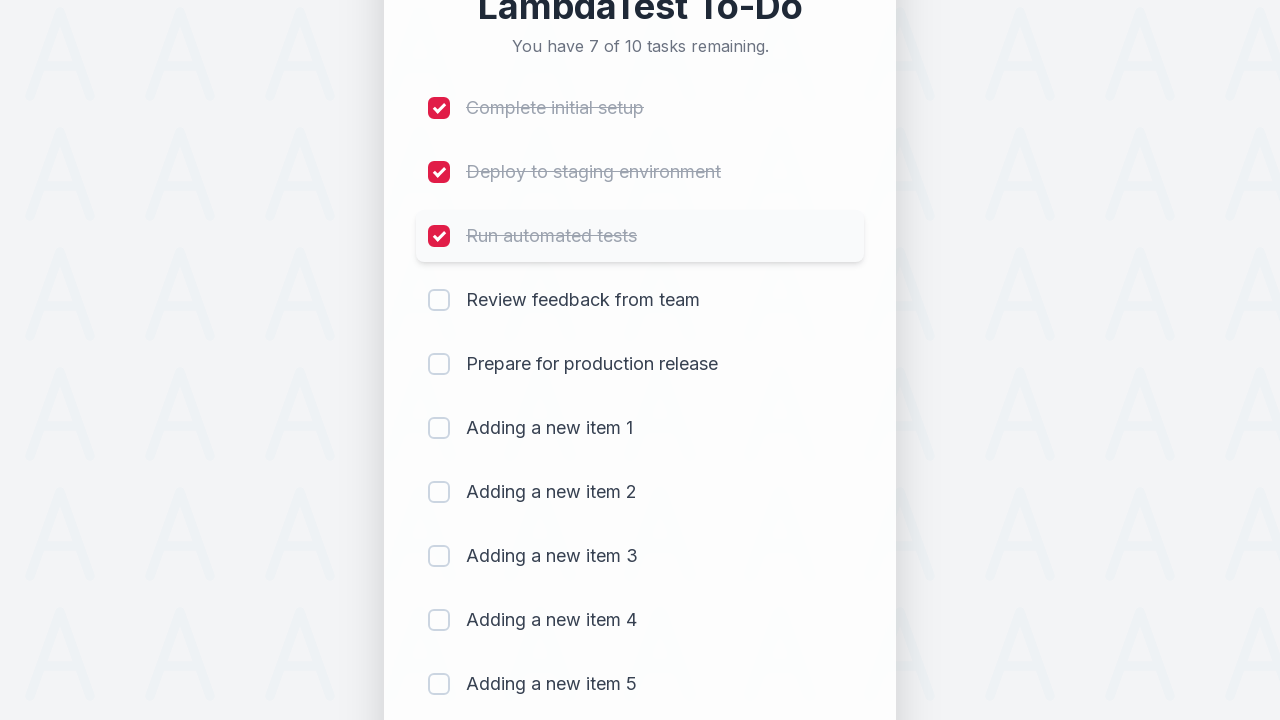

Verified remaining count is '7 of 10 remaining' after completing item 3
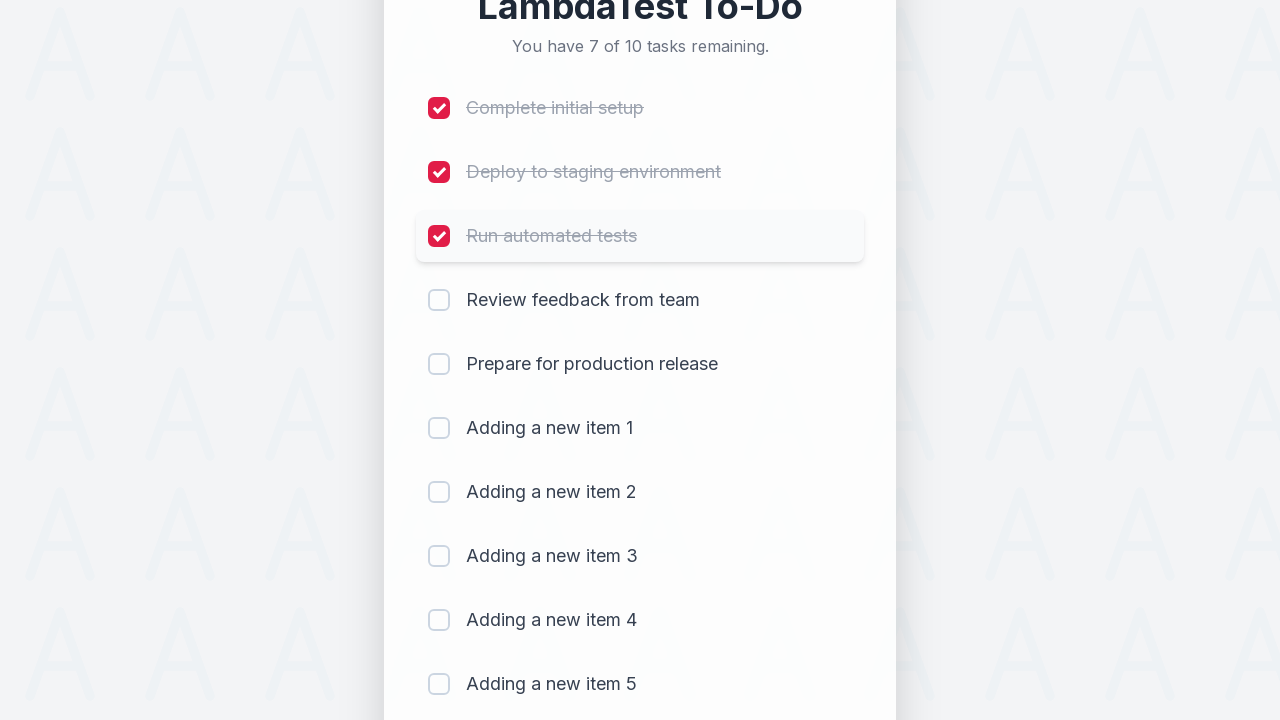

Clicked checkbox for item 4 at (439, 300) on (//input[@type='checkbox'])[4]
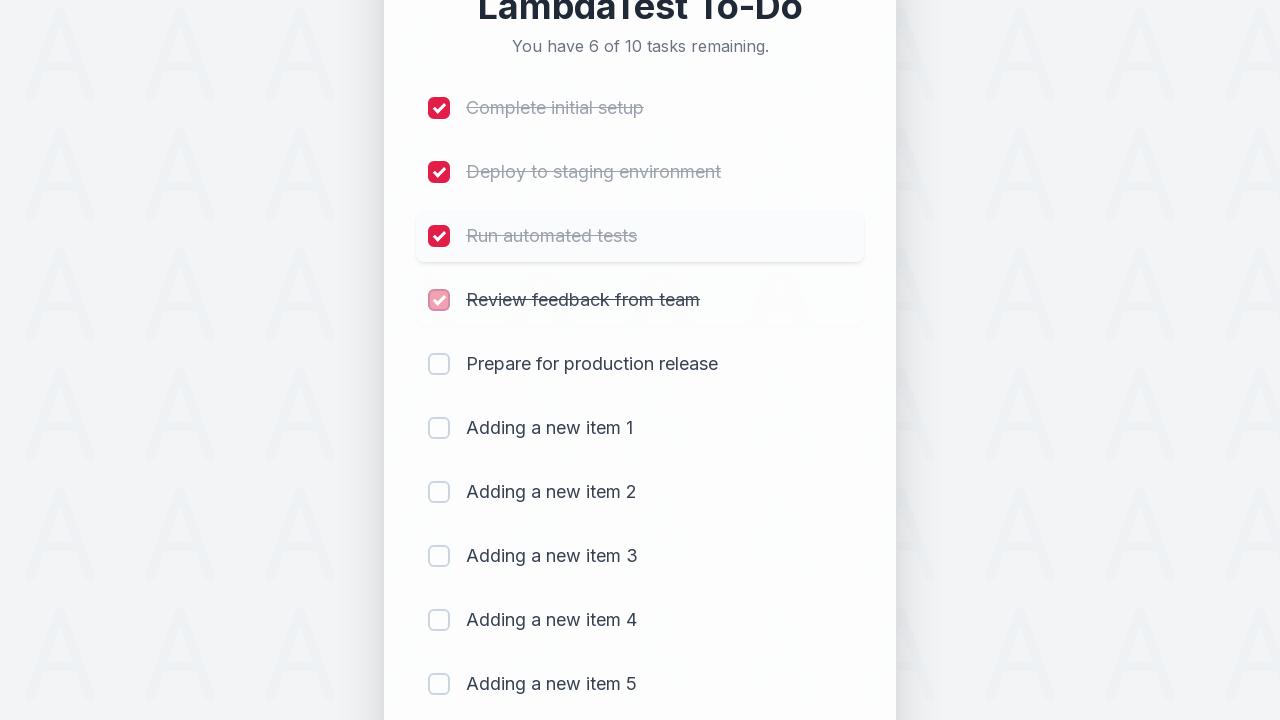

Waited 300ms after marking item 4 as completed
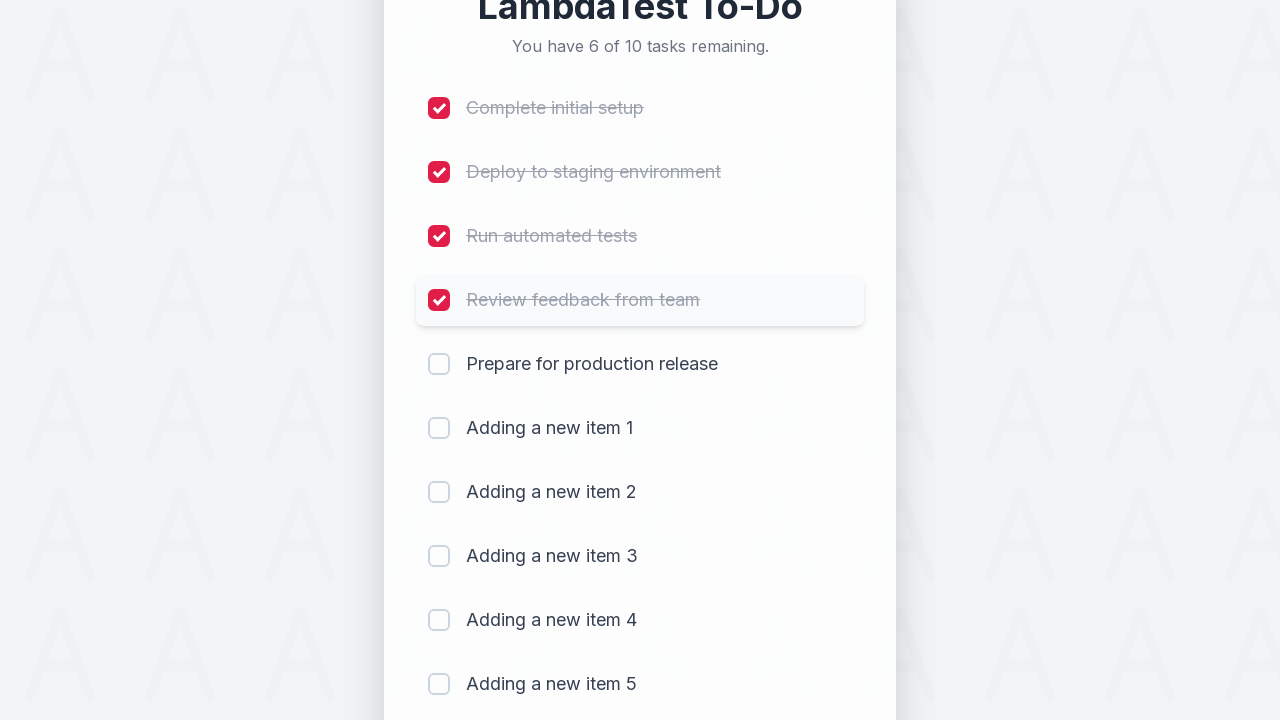

Verified remaining count is '6 of 10 remaining' after completing item 4
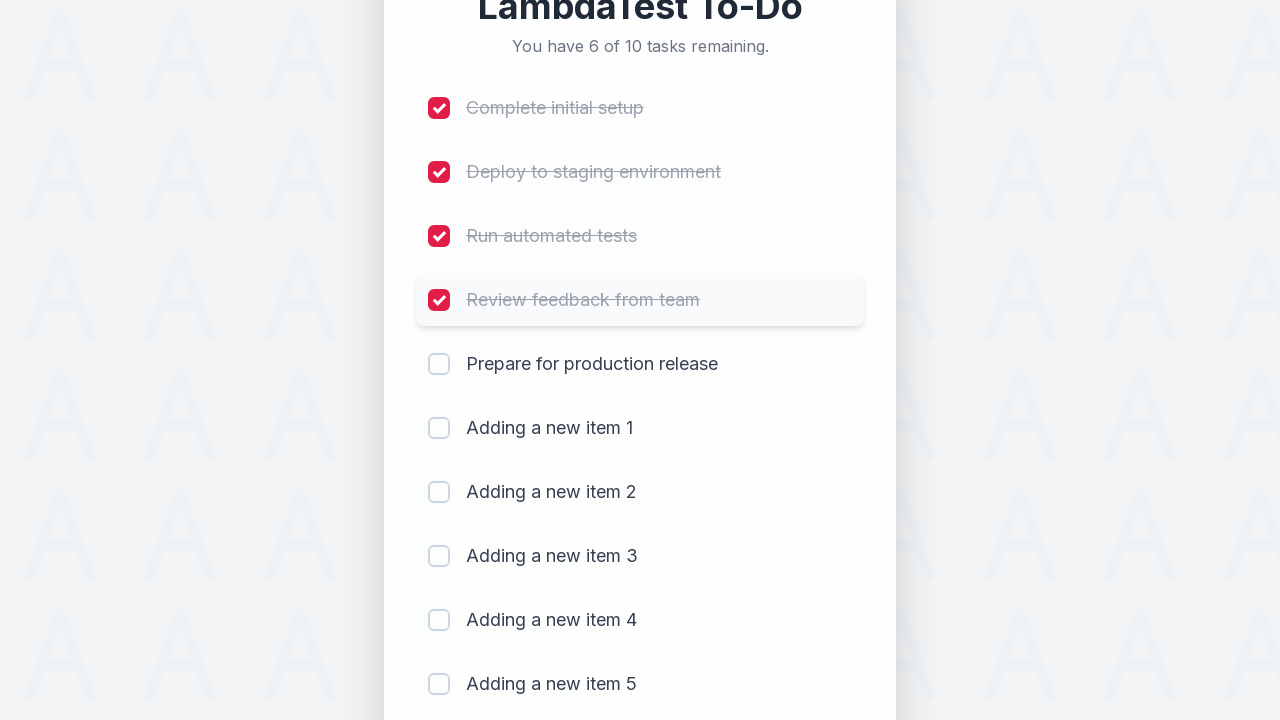

Clicked checkbox for item 5 at (439, 364) on (//input[@type='checkbox'])[5]
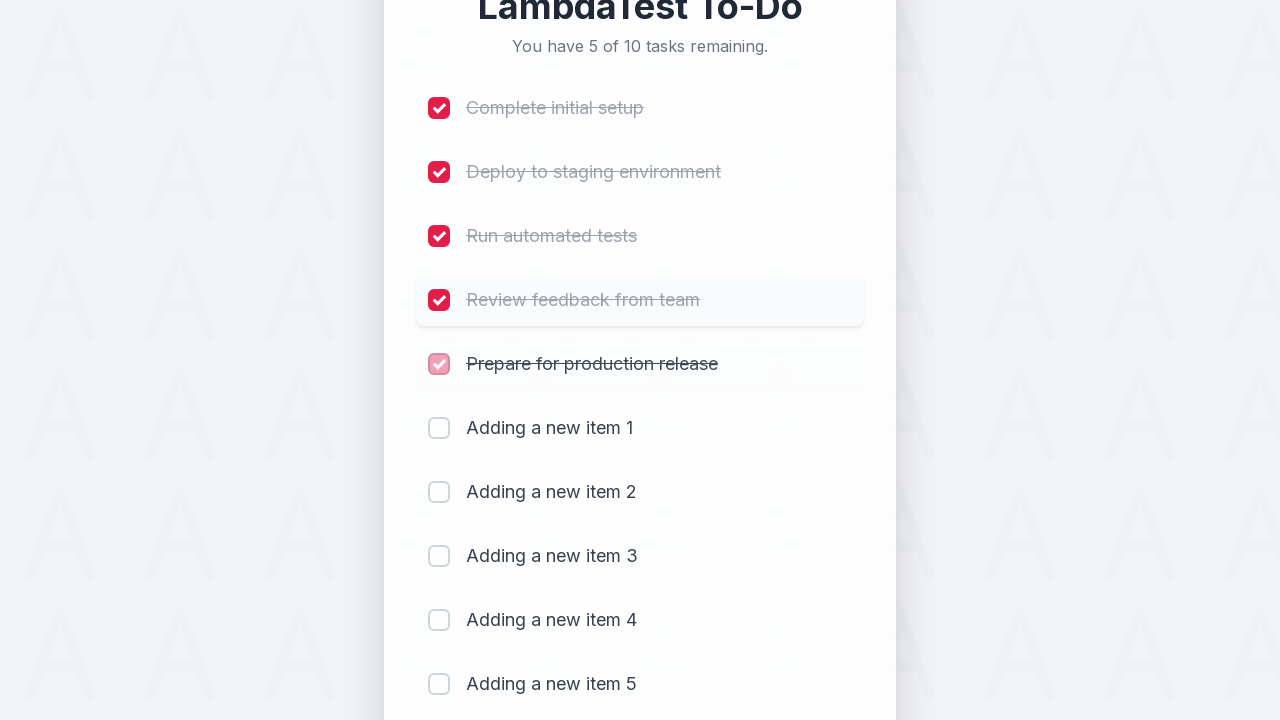

Waited 300ms after marking item 5 as completed
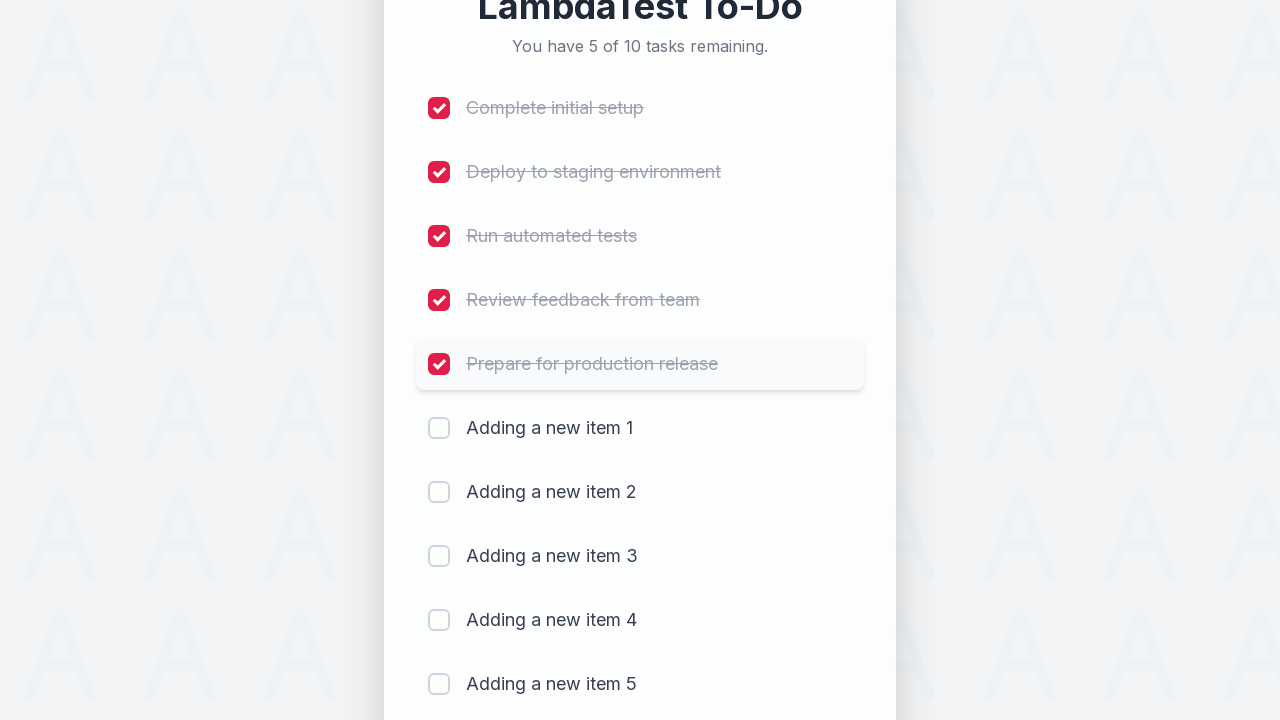

Verified remaining count is '5 of 10 remaining' after completing item 5
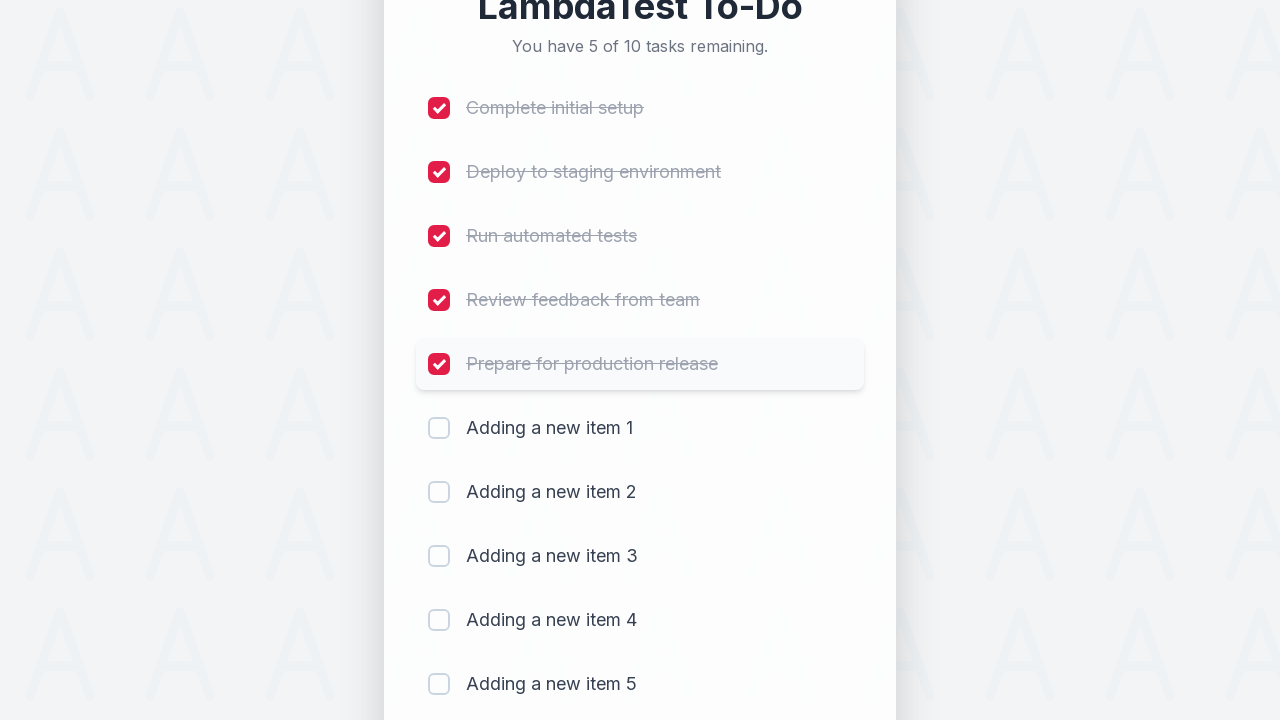

Clicked checkbox for item 6 at (439, 428) on (//input[@type='checkbox'])[6]
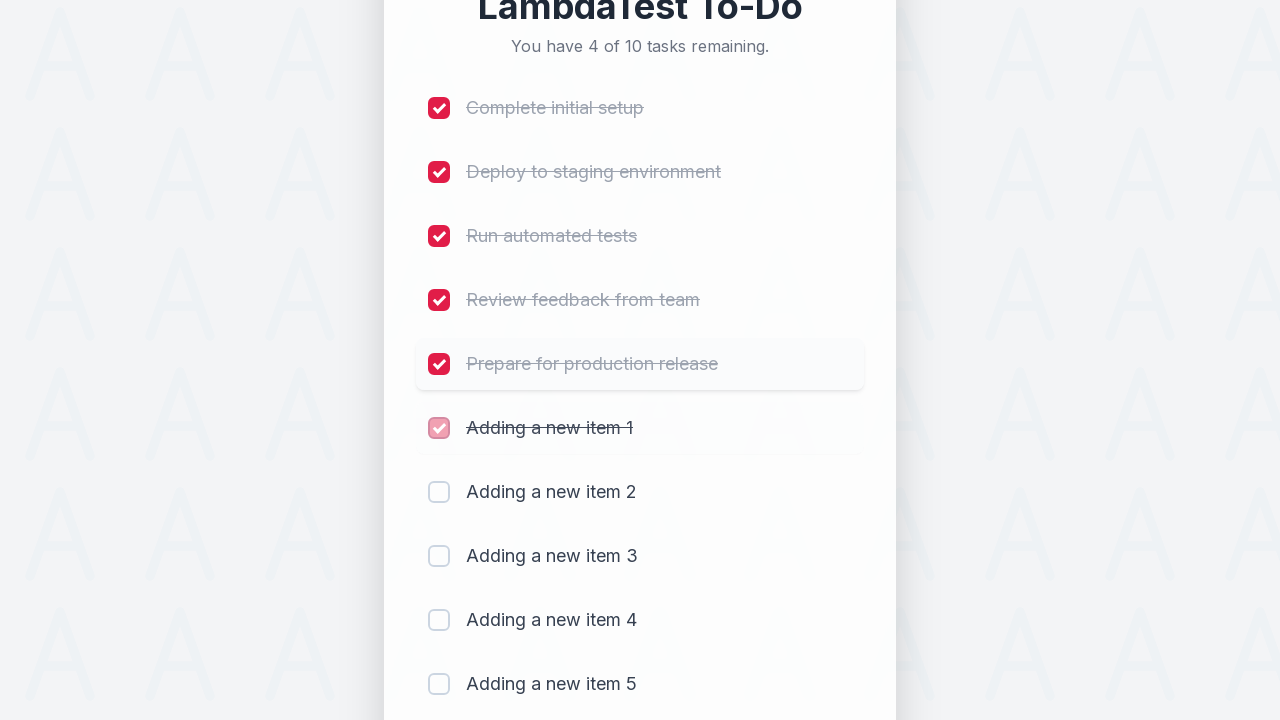

Waited 300ms after marking item 6 as completed
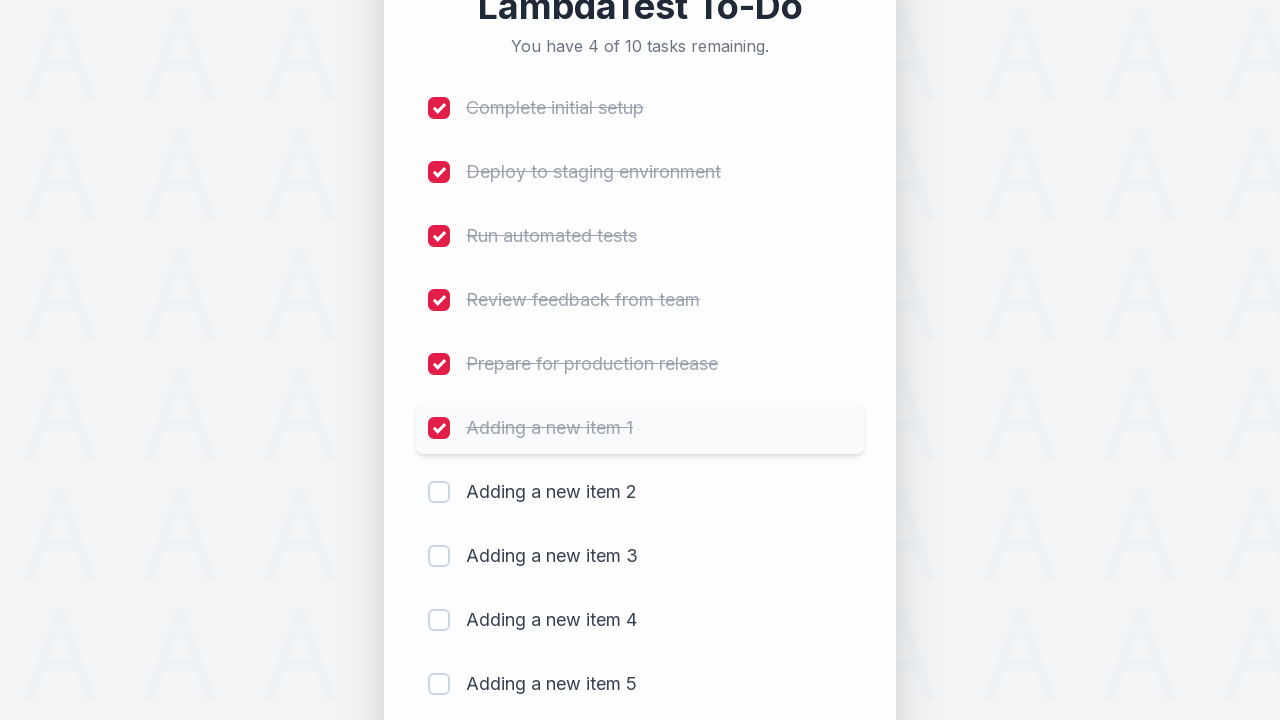

Verified remaining count is '4 of 10 remaining' after completing item 6
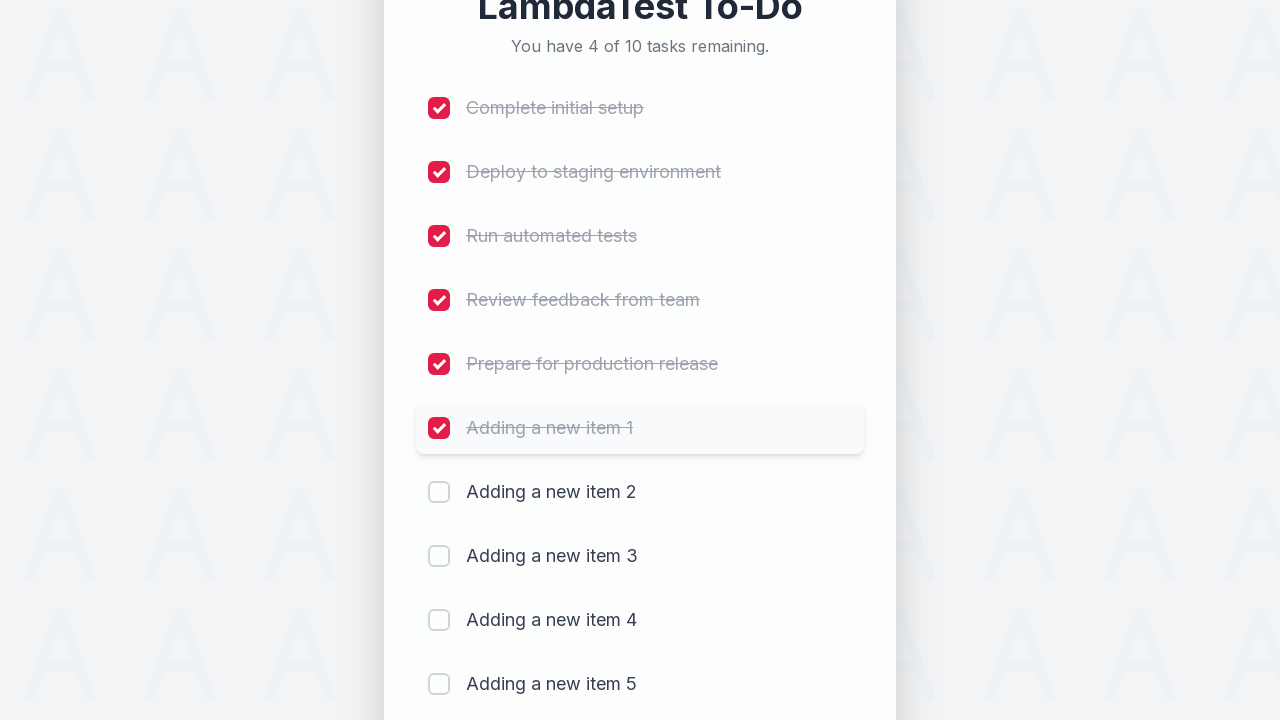

Clicked checkbox for item 7 at (439, 492) on (//input[@type='checkbox'])[7]
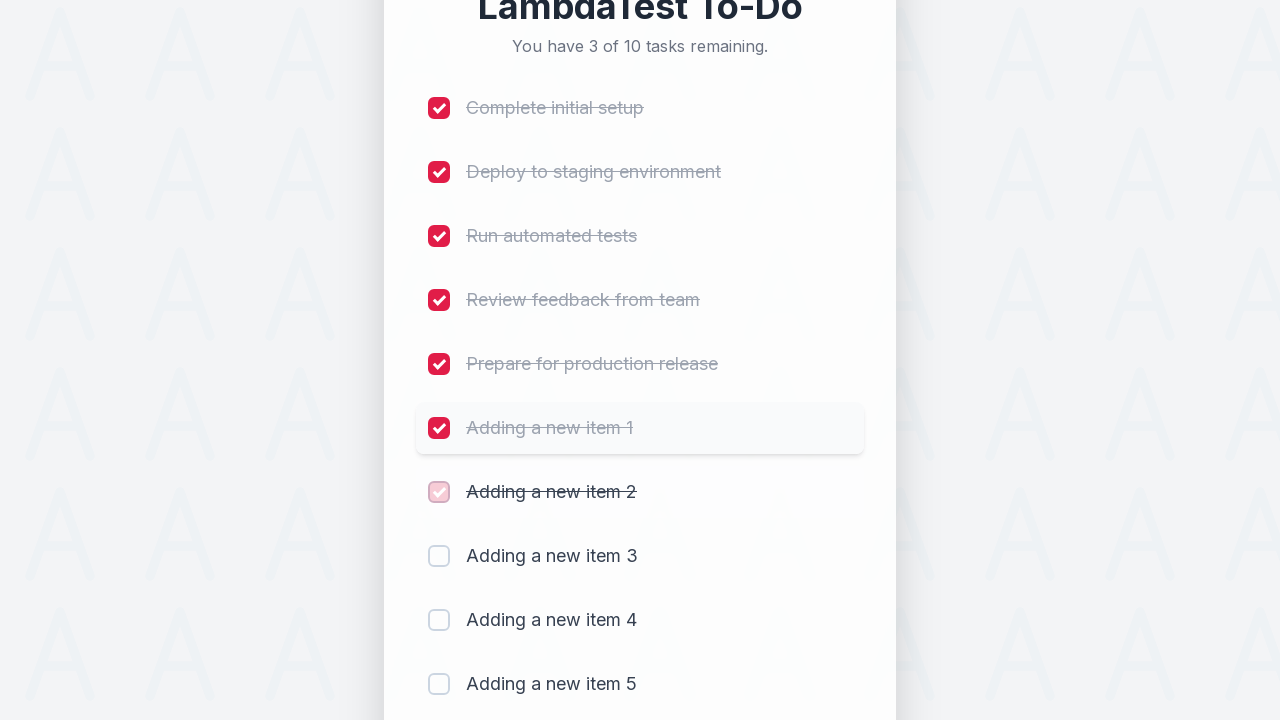

Waited 300ms after marking item 7 as completed
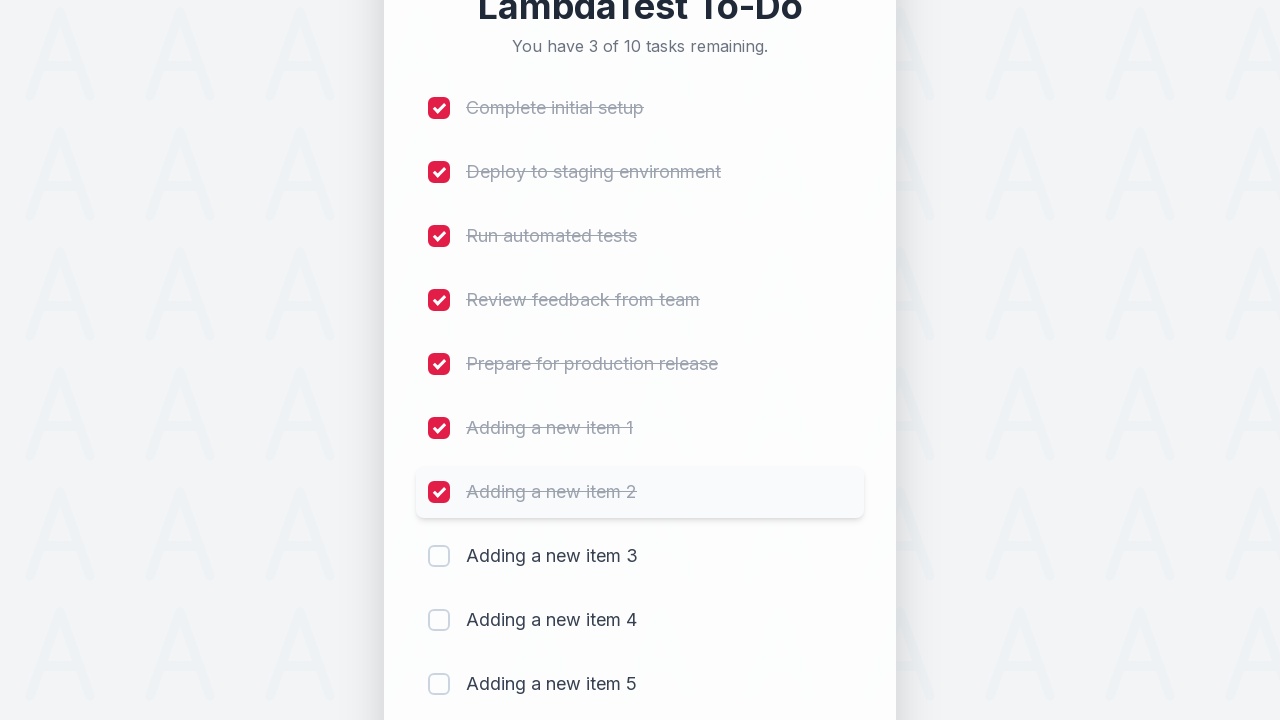

Verified remaining count is '3 of 10 remaining' after completing item 7
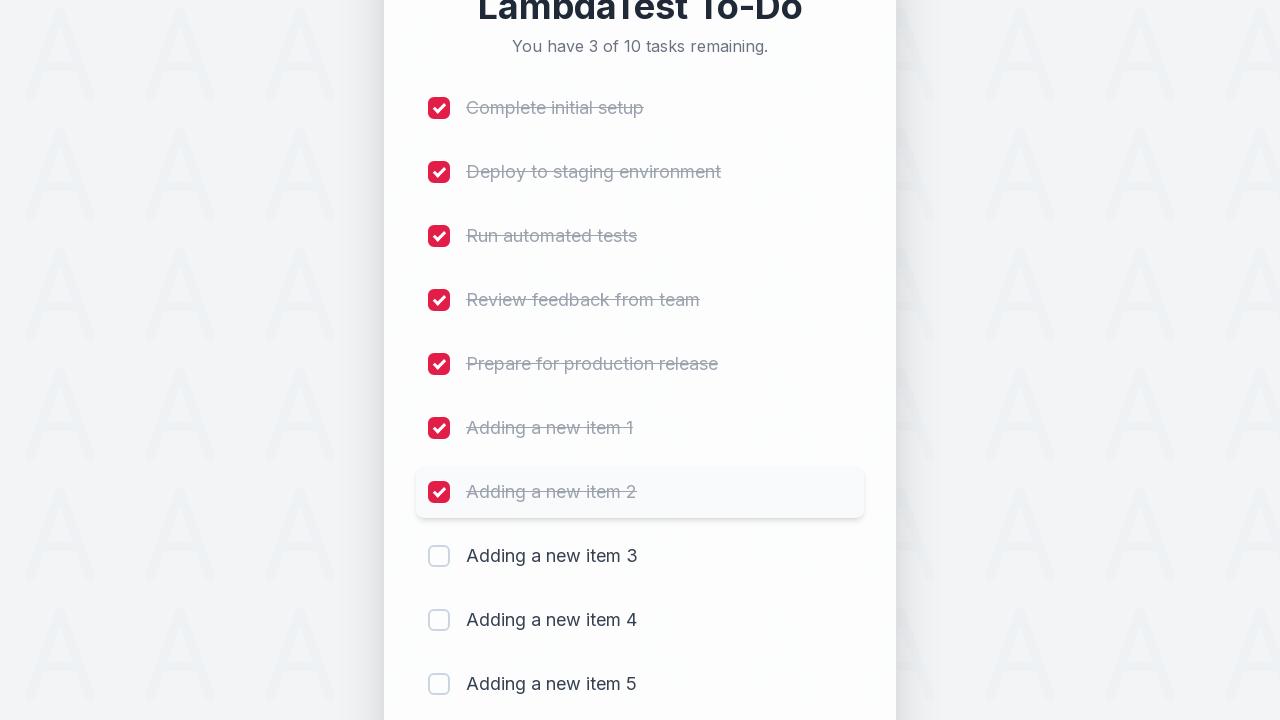

Clicked checkbox for item 8 at (439, 556) on (//input[@type='checkbox'])[8]
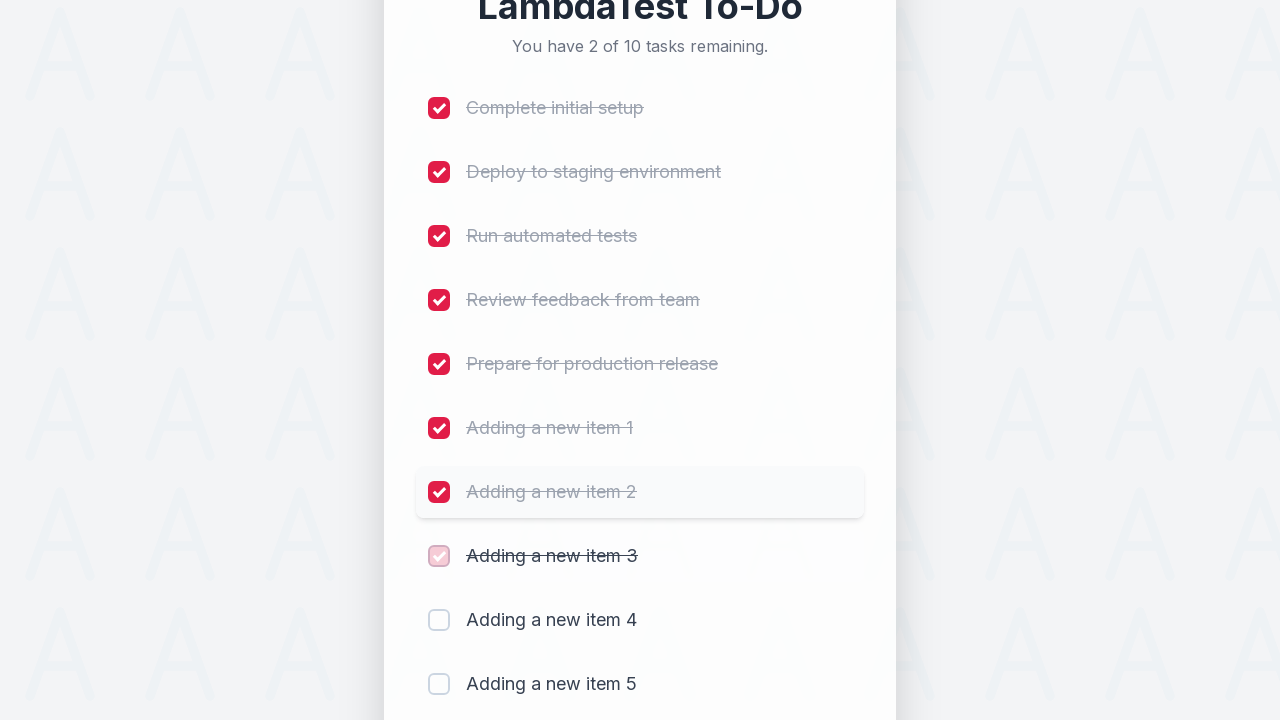

Waited 300ms after marking item 8 as completed
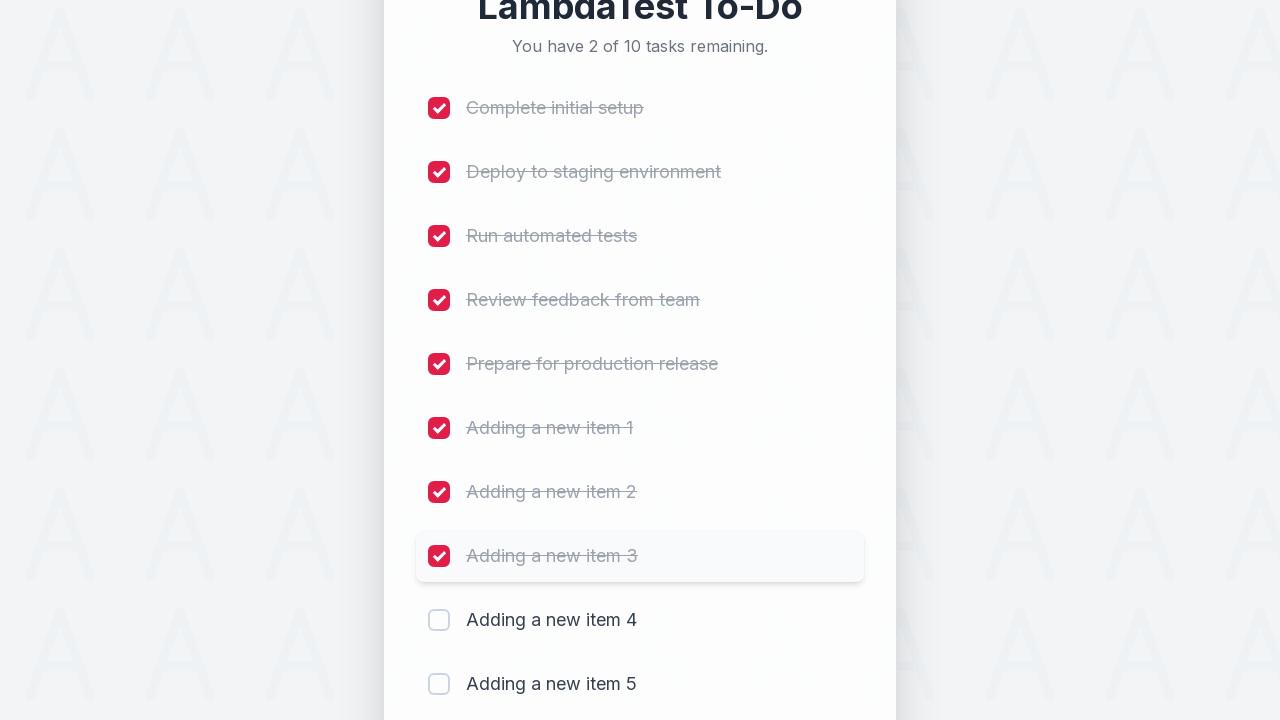

Verified remaining count is '2 of 10 remaining' after completing item 8
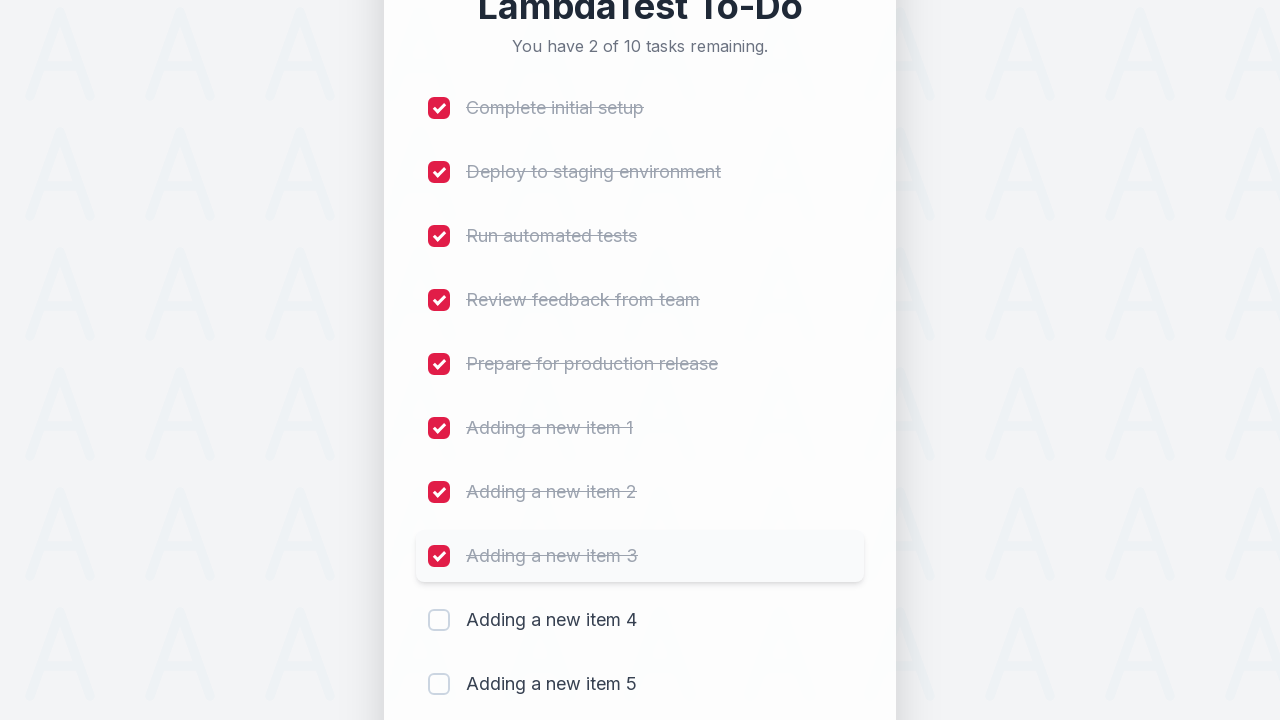

Clicked checkbox for item 9 at (439, 620) on (//input[@type='checkbox'])[9]
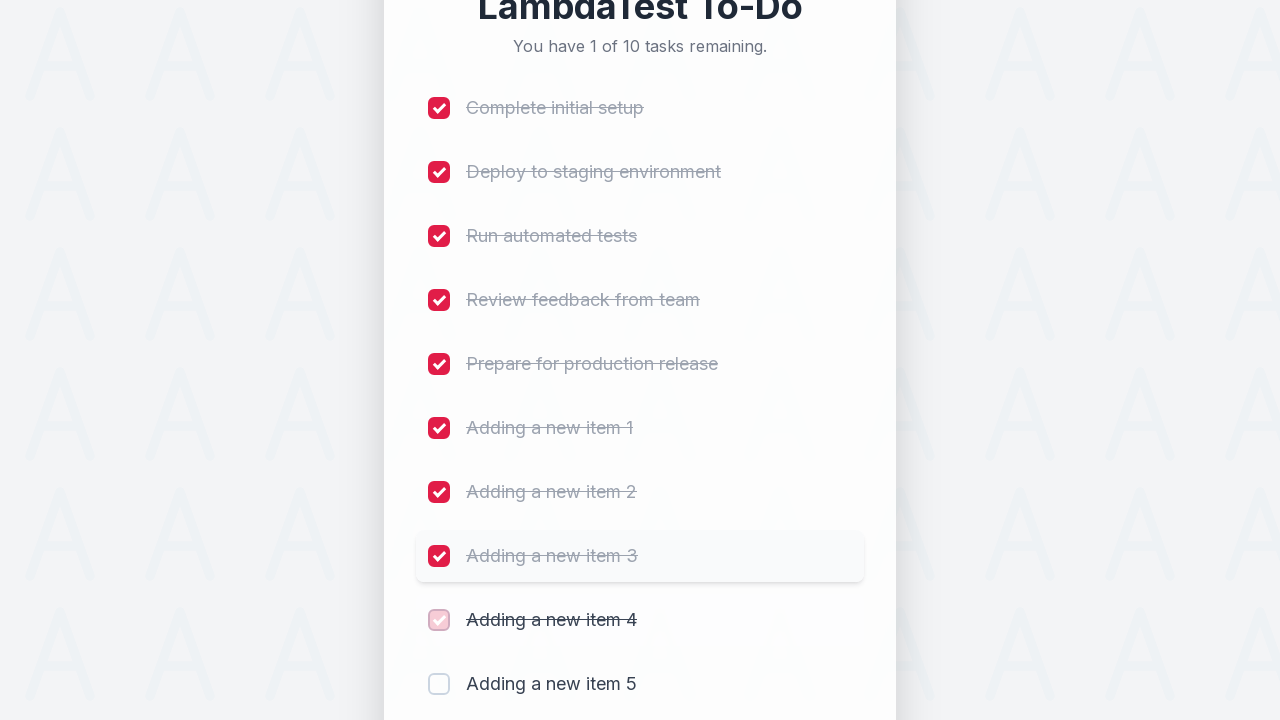

Waited 300ms after marking item 9 as completed
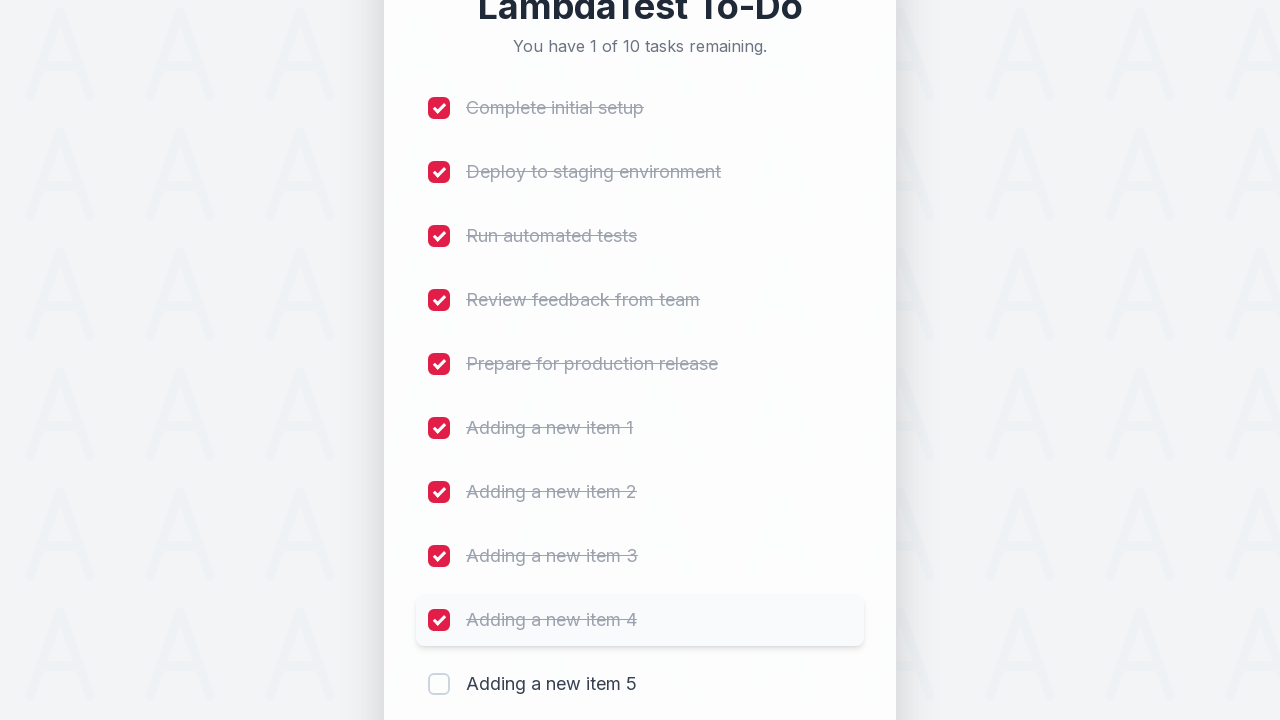

Verified remaining count is '1 of 10 remaining' after completing item 9
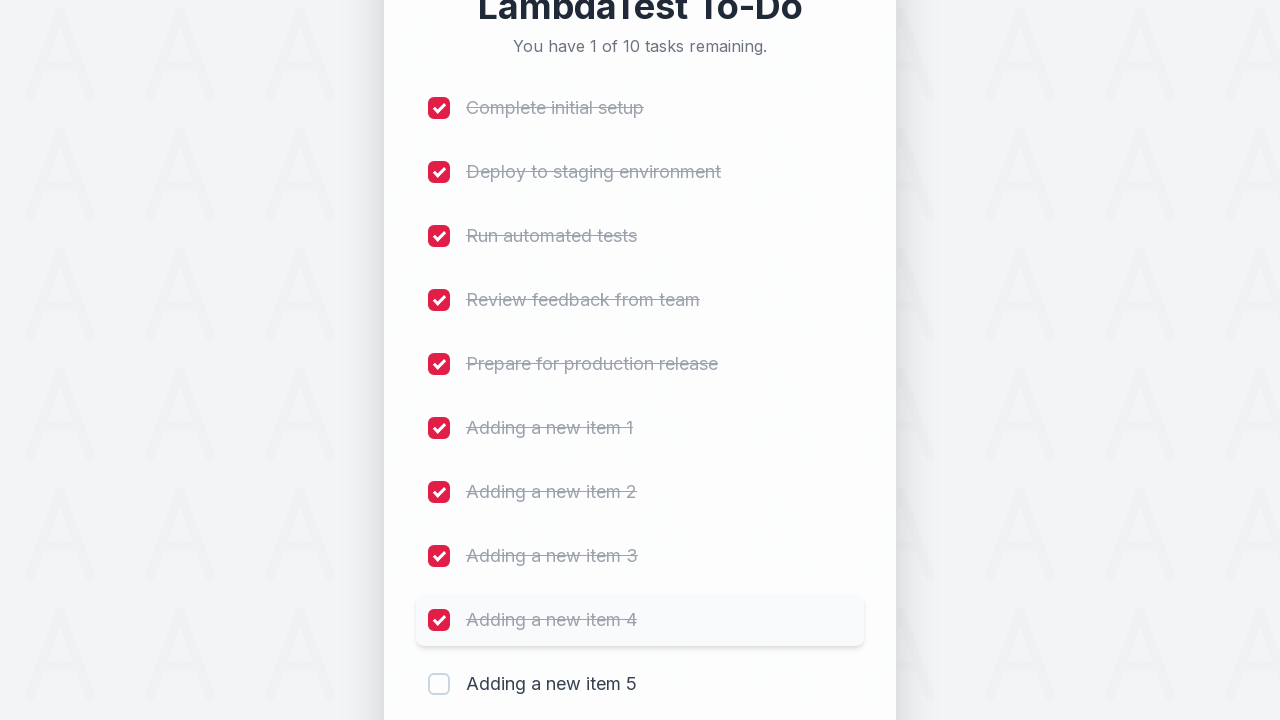

Clicked checkbox for item 10 at (439, 684) on (//input[@type='checkbox'])[10]
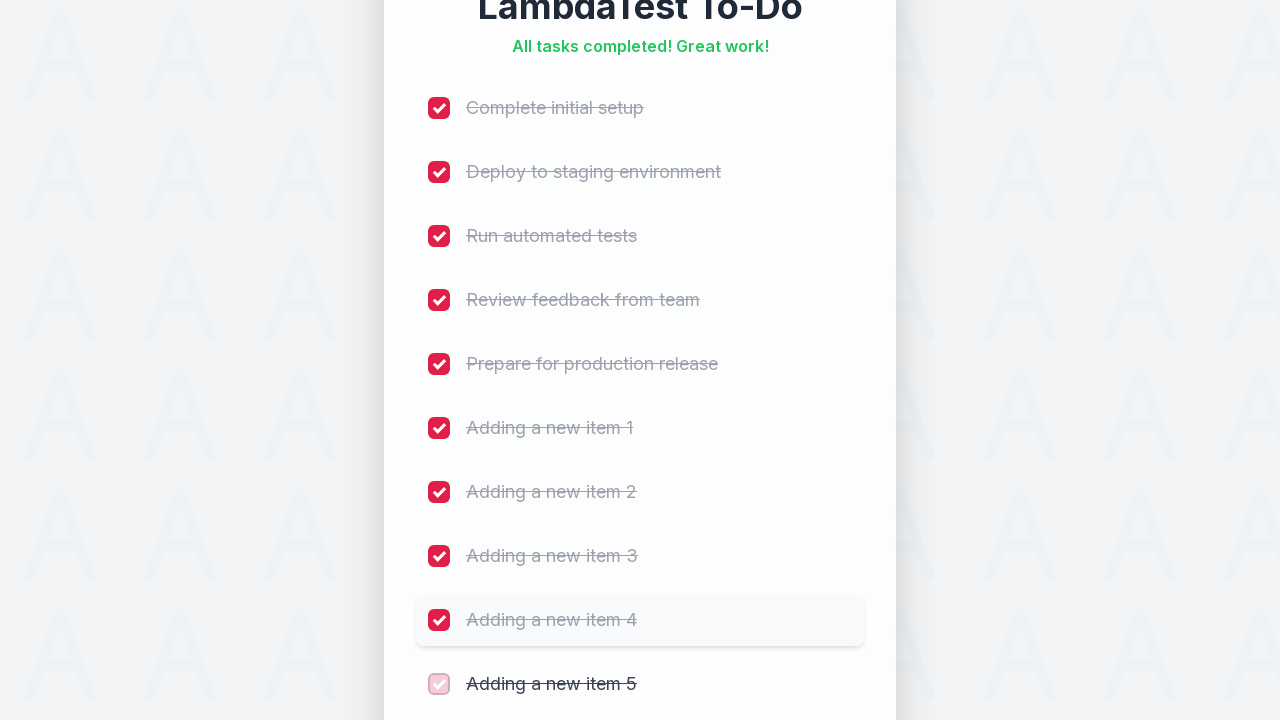

Waited 300ms after marking item 10 as completed
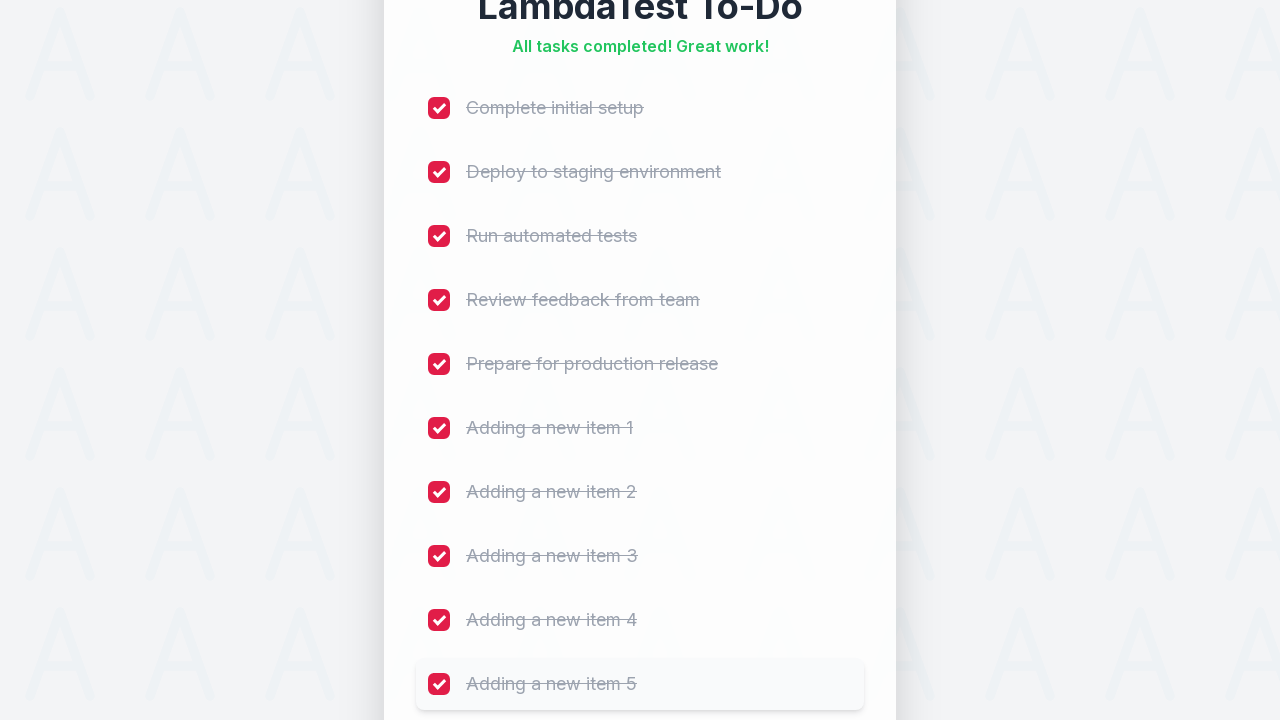

Verified remaining count is '0 of 10 remaining' after completing item 10
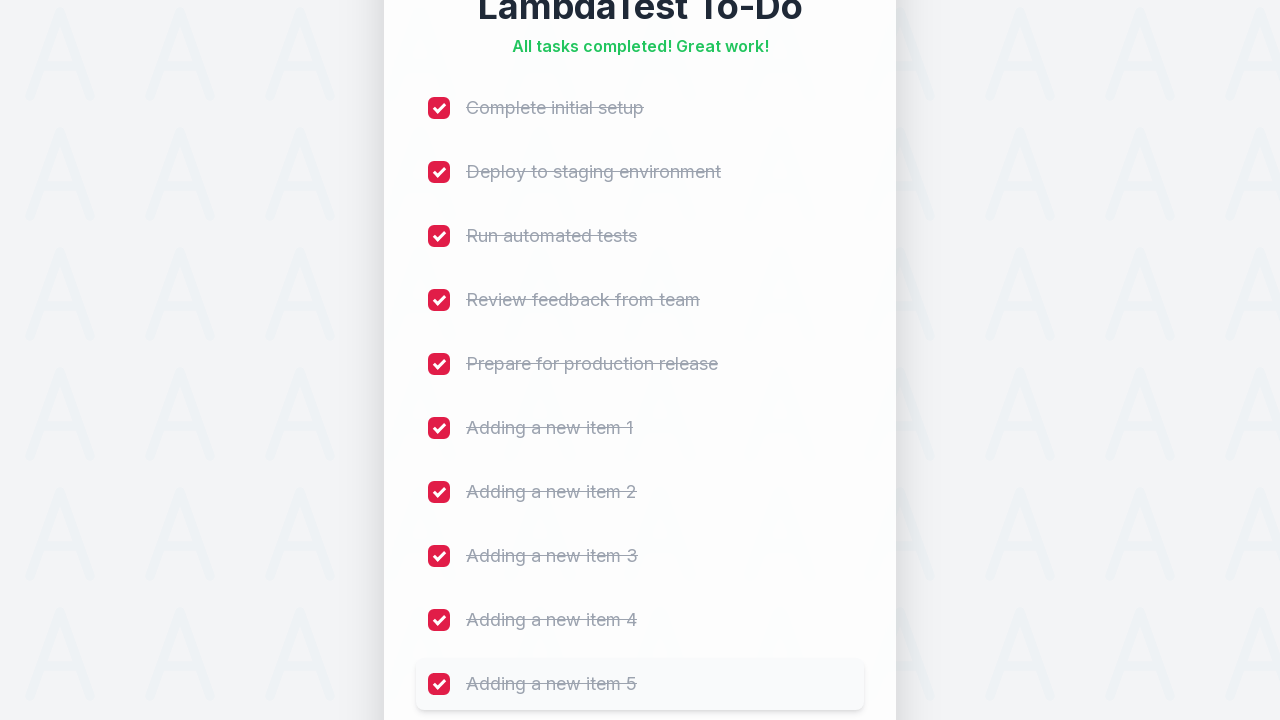

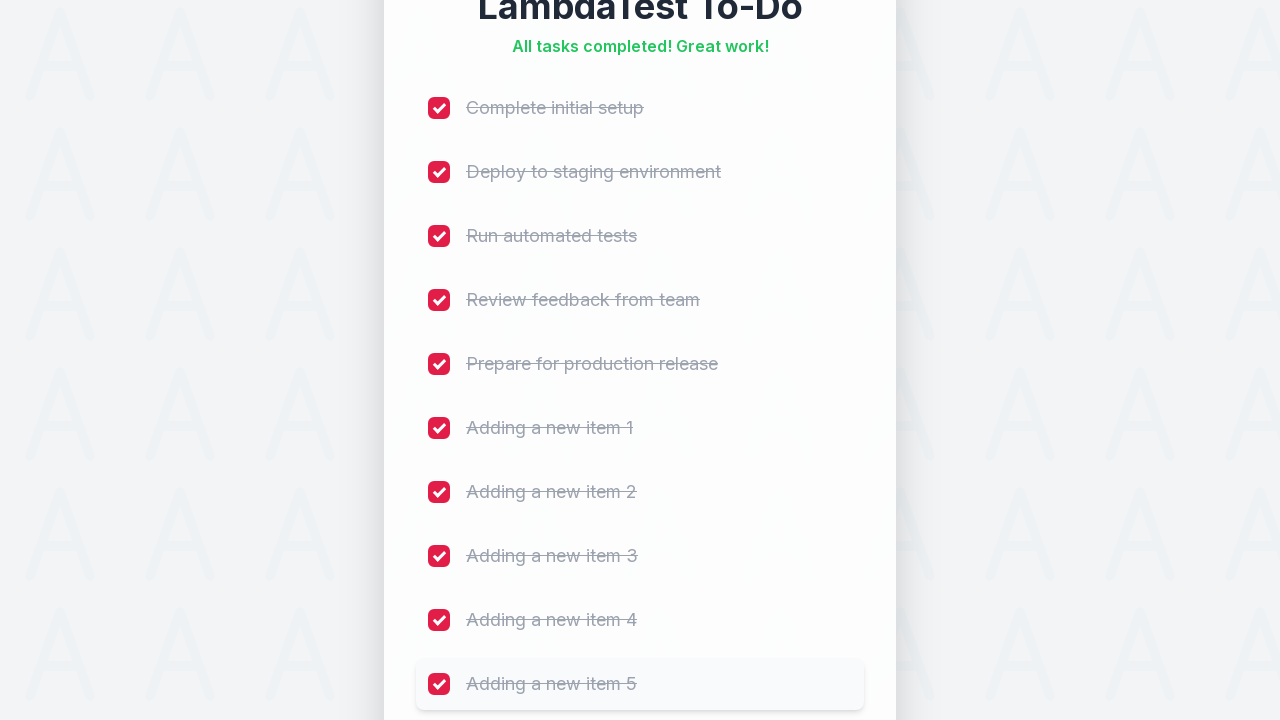